Tests single checkbox selection at Level 3 of a hierarchical tree structure, verifying that clicking individual leaf nodes only selects that specific checkbox and displays the correct selection message.

Starting URL: https://yekoshy.github.io/RadioBtn-n-Checkbox/

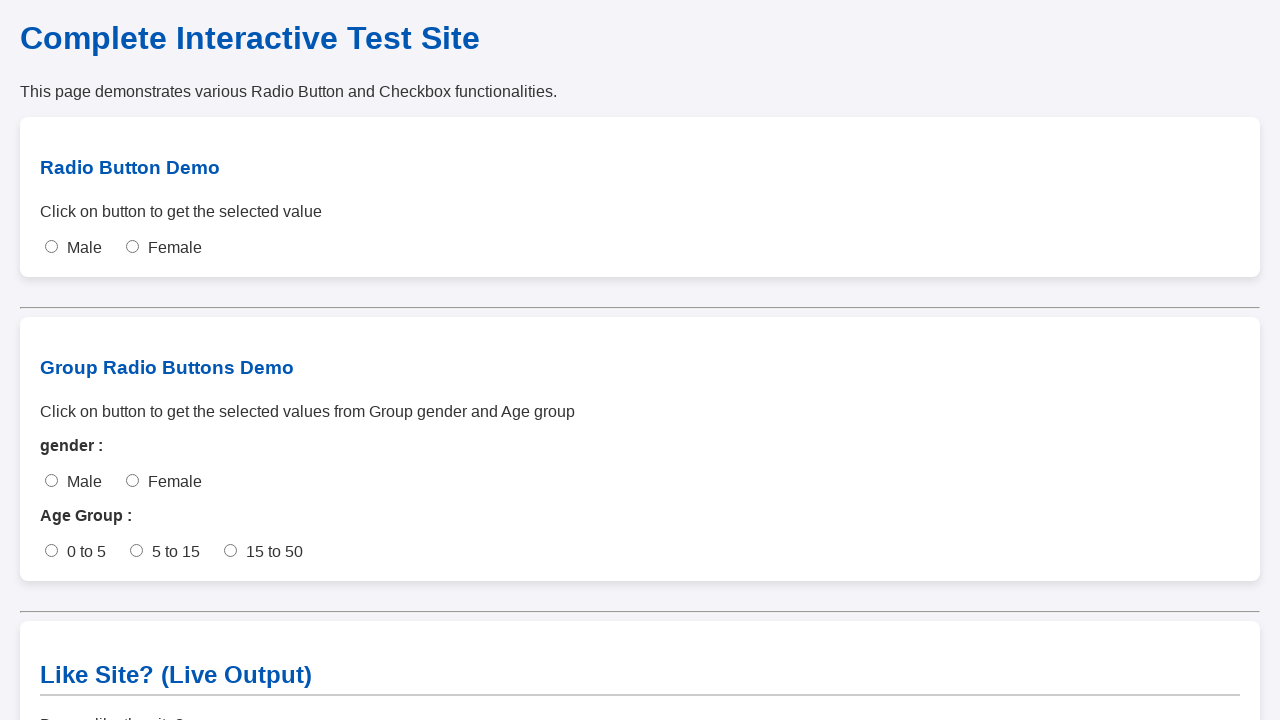

Scrolled to checkbox test section
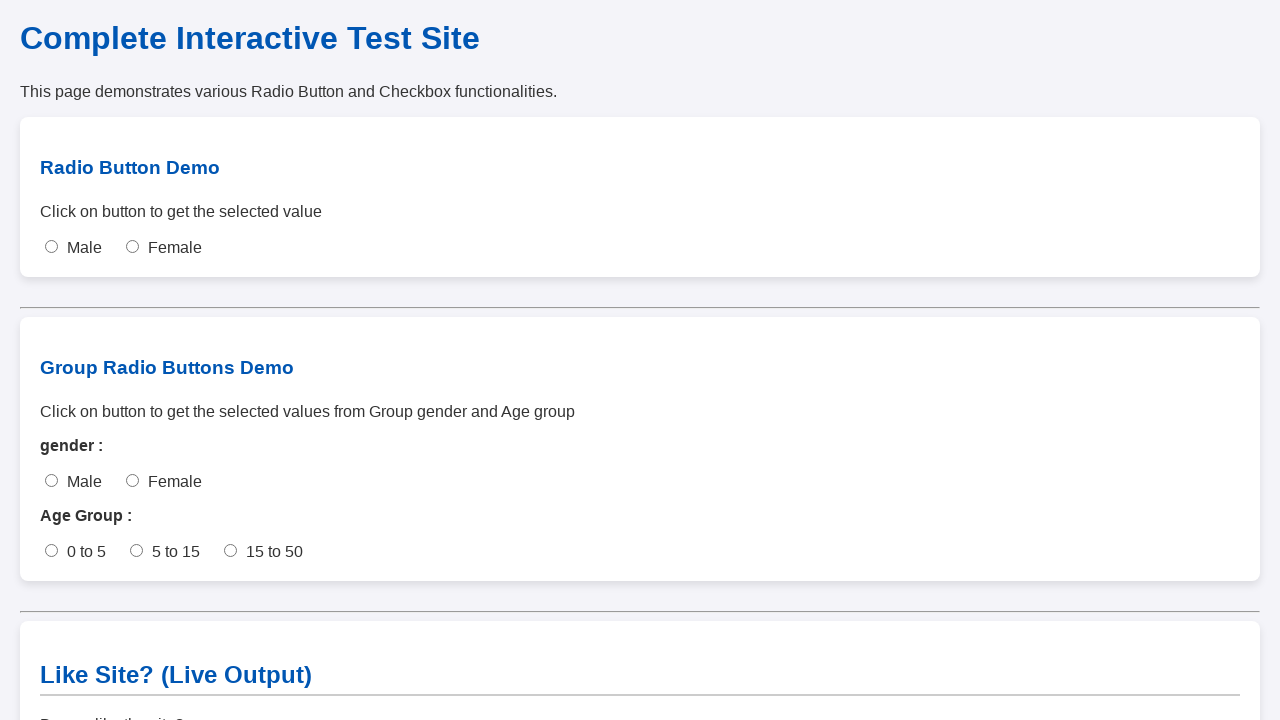

Waited for scroll animation to complete
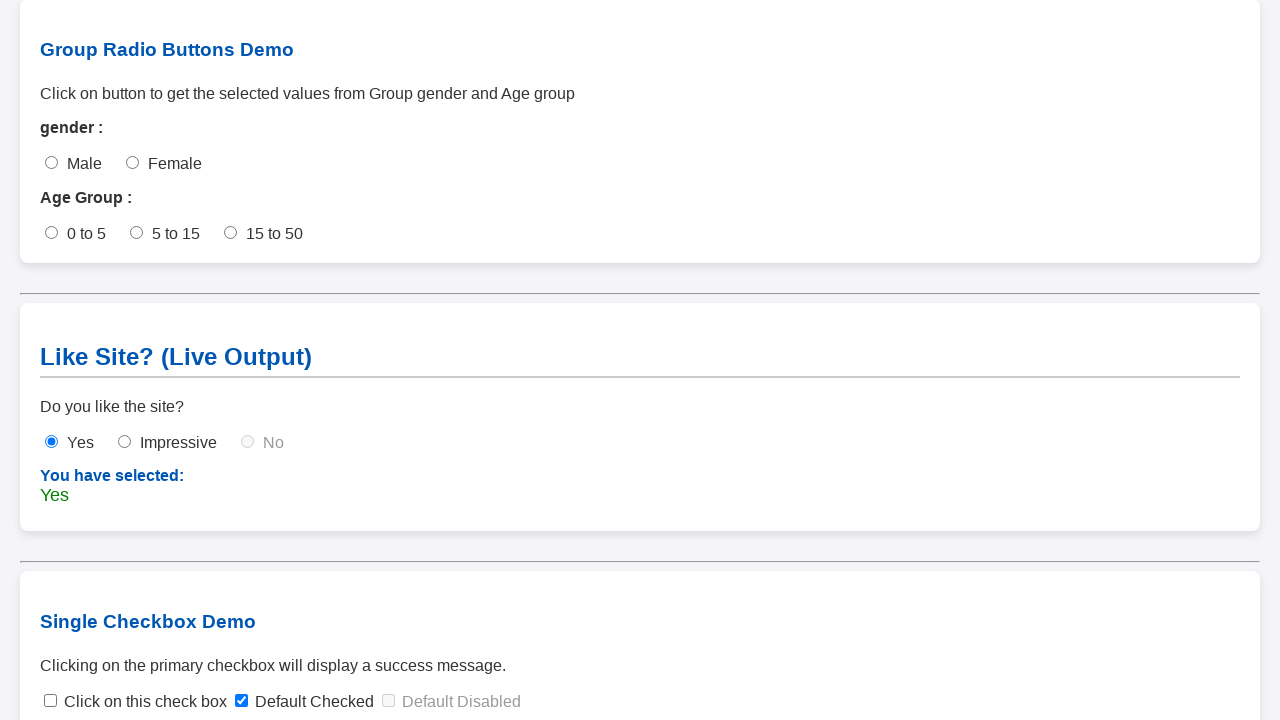

Clicked collapsed toggle arrow to expand node at (72, 621) on span.toggle-arrow.collapsed >> nth=0
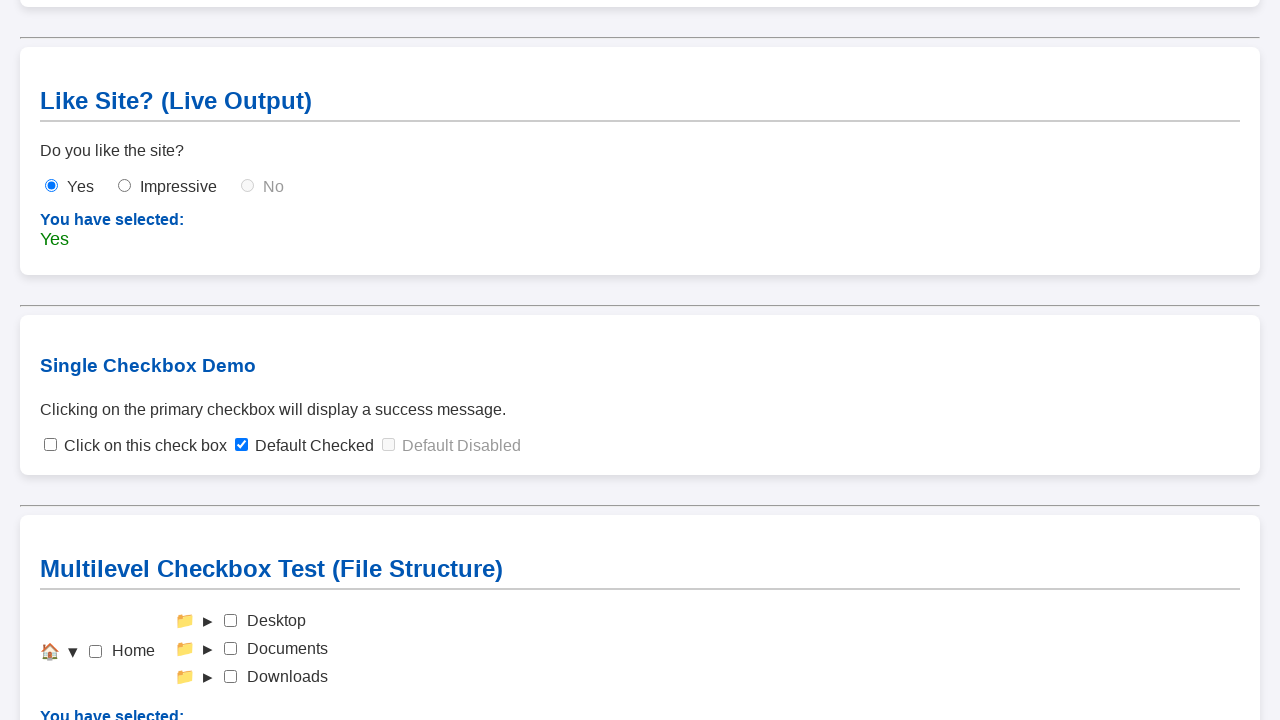

Waited for node expansion animation
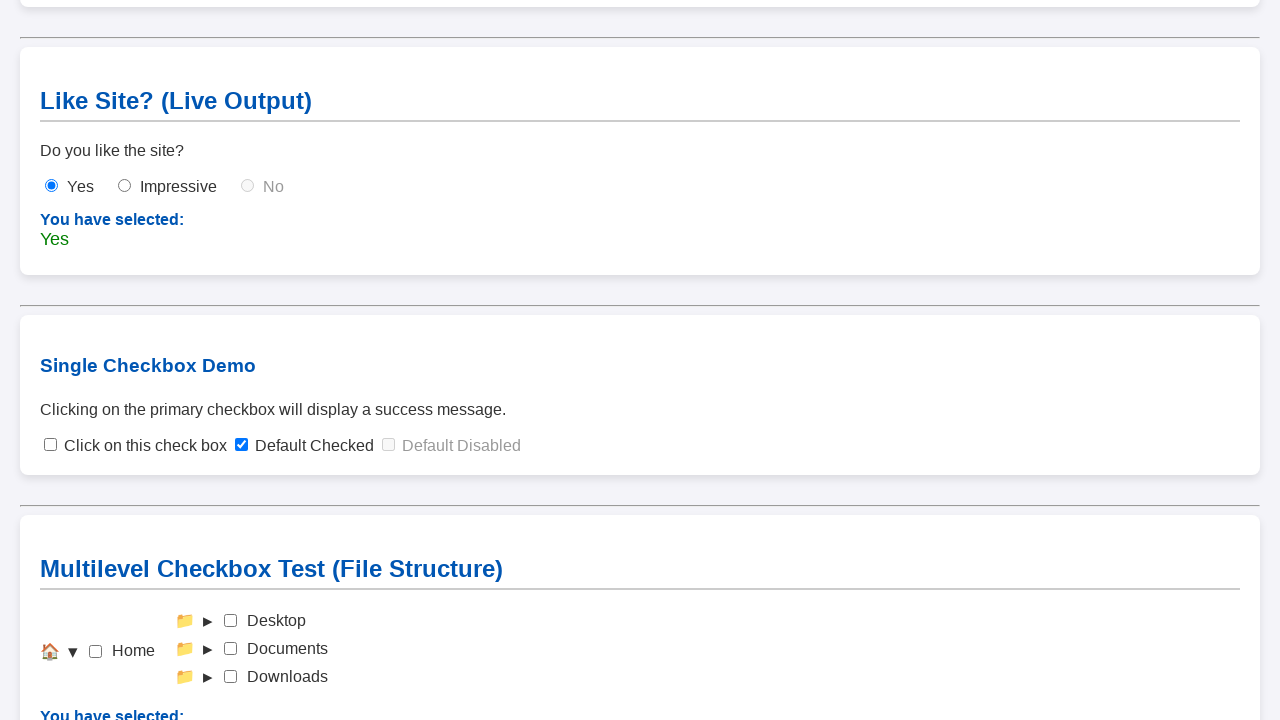

Clicked collapsed toggle arrow to expand node at (208, 621) on span.toggle-arrow.collapsed >> nth=0
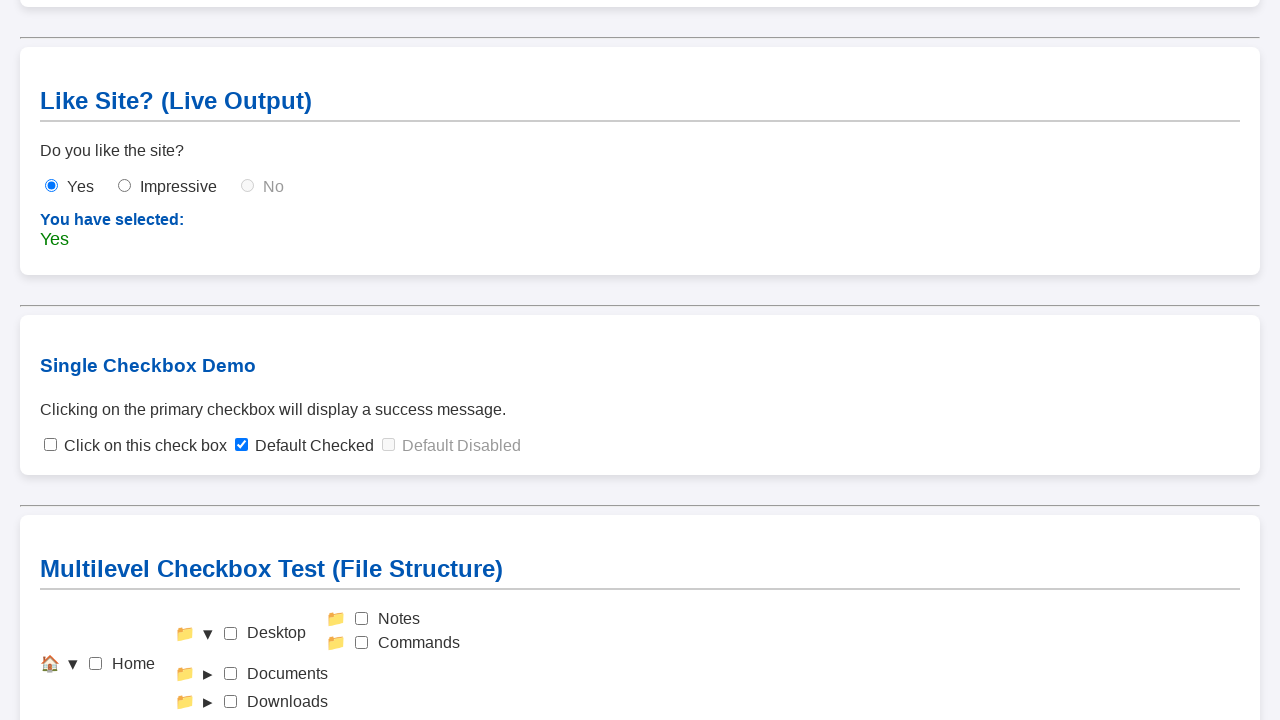

Waited for node expansion animation
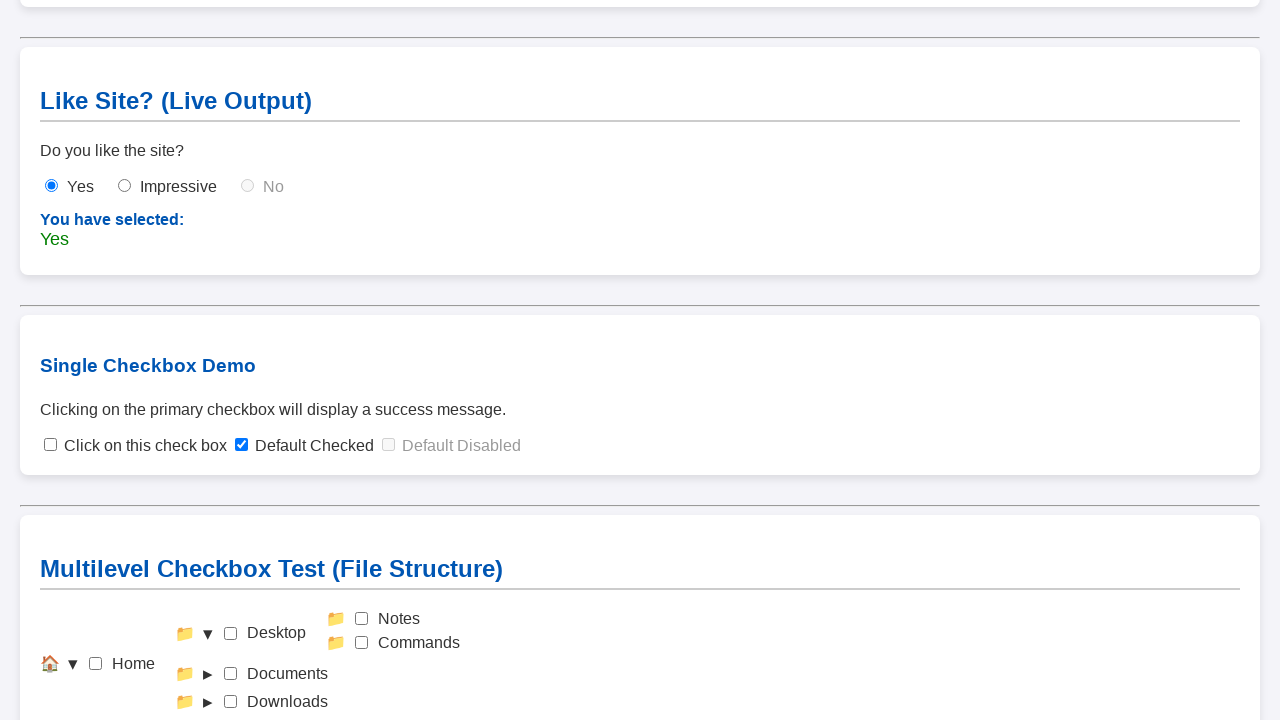

Clicked collapsed toggle arrow to expand node at (208, 674) on span.toggle-arrow.collapsed >> nth=0
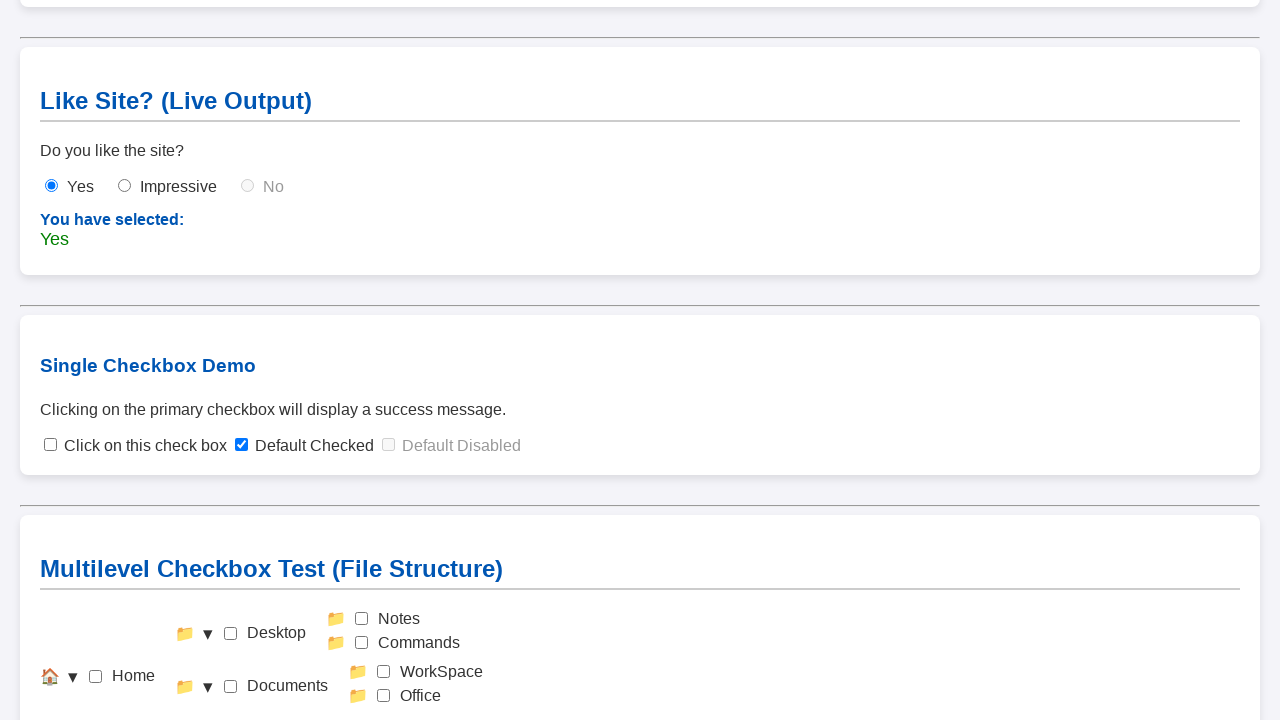

Waited for node expansion animation
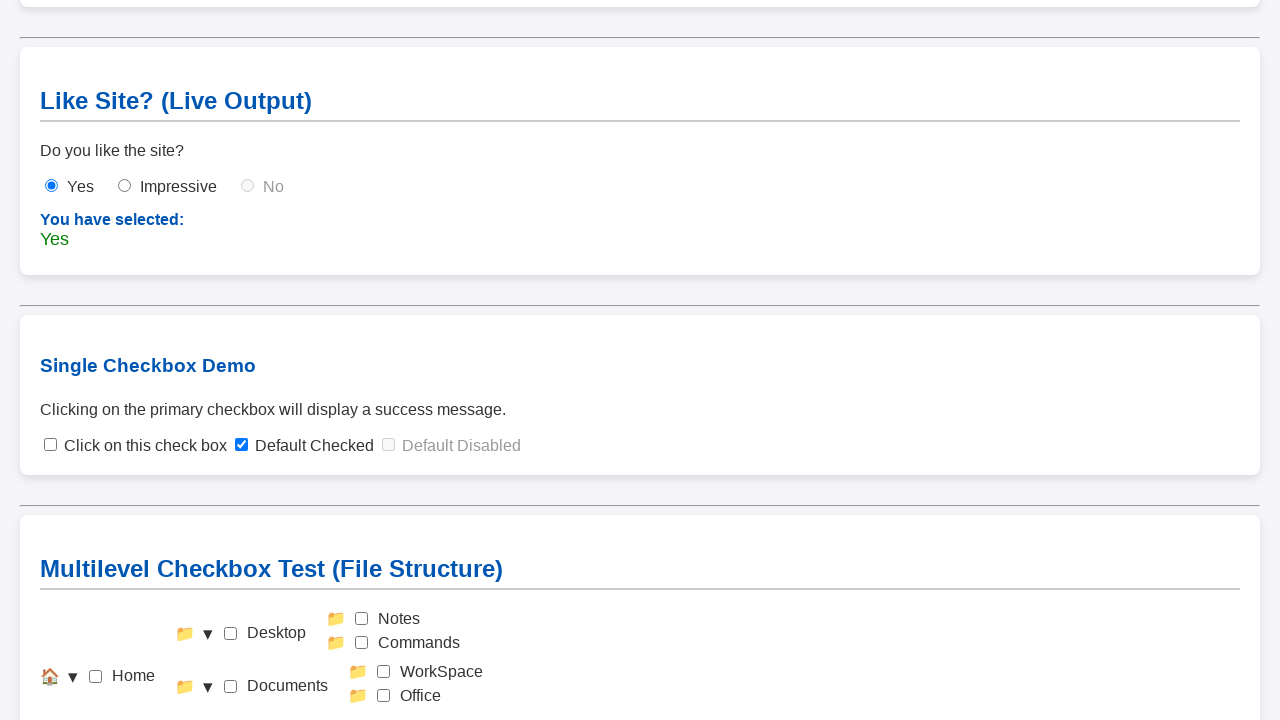

Clicked collapsed toggle arrow to expand node at (208, 709) on span.toggle-arrow.collapsed >> nth=0
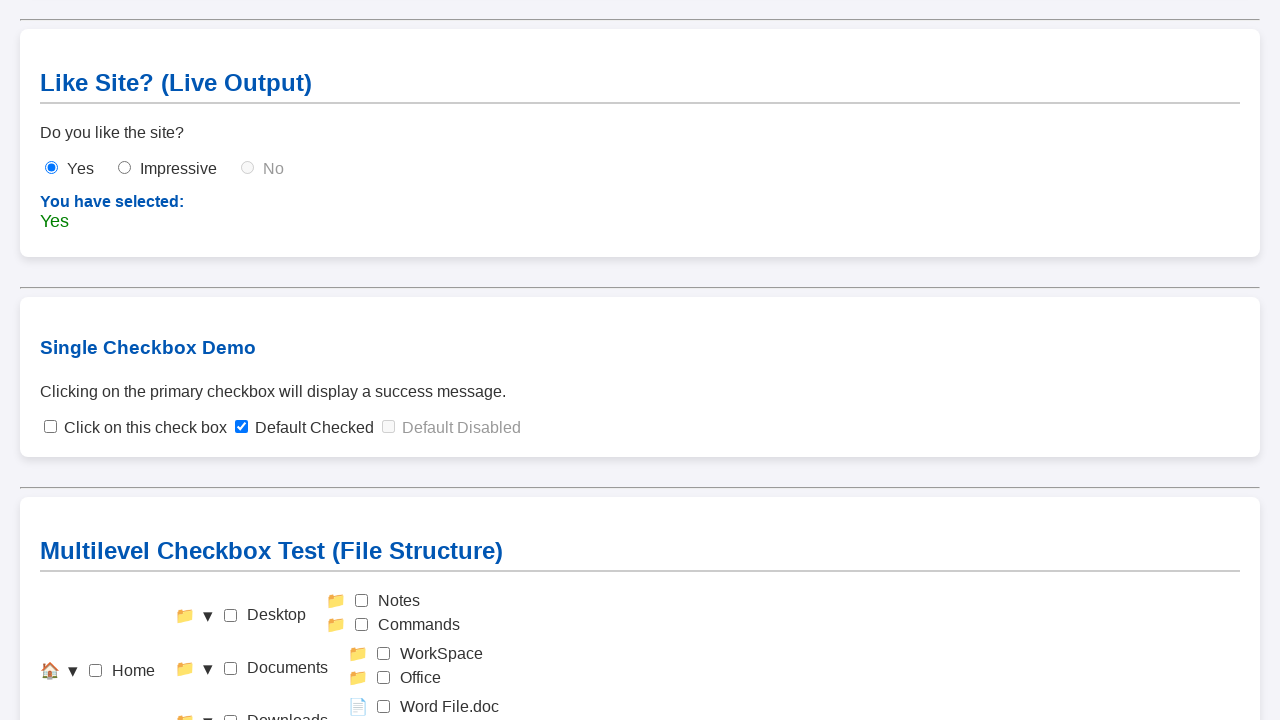

Waited for node expansion animation
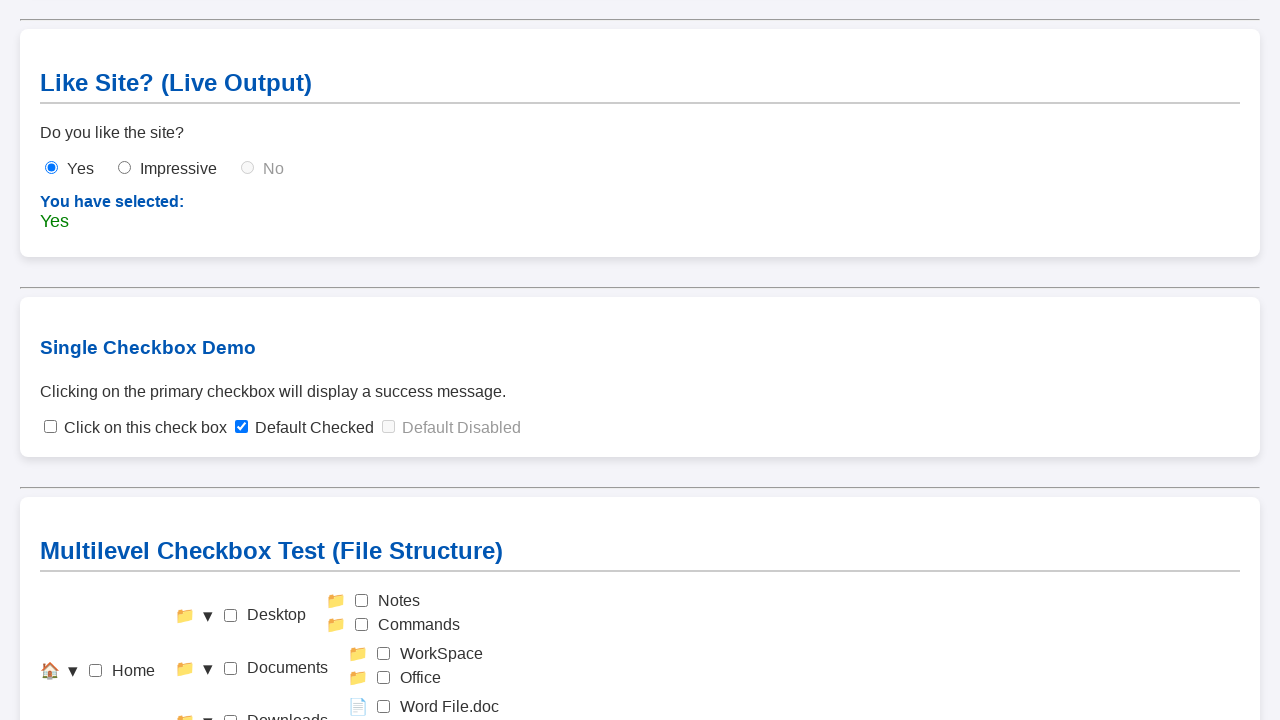

Clicked home checkbox to check it at (96, 671) on #check-home
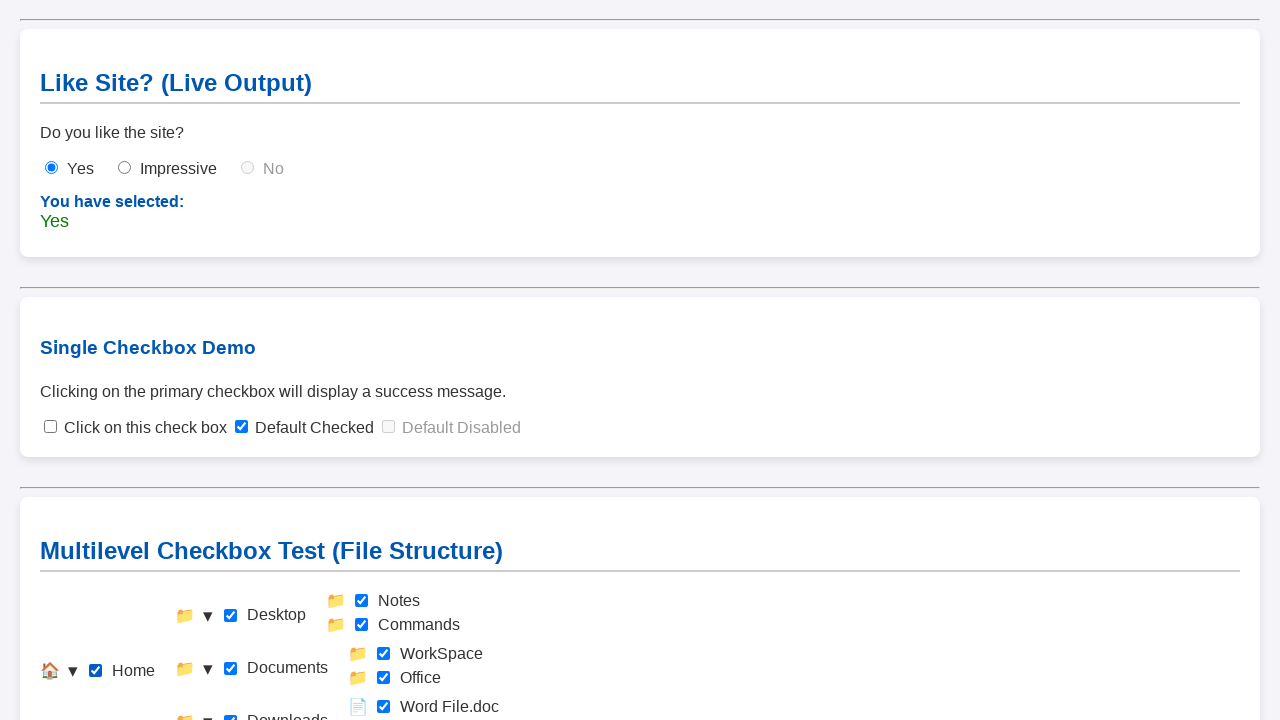

Clicked home checkbox to uncheck it (reset) at (96, 671) on #check-home
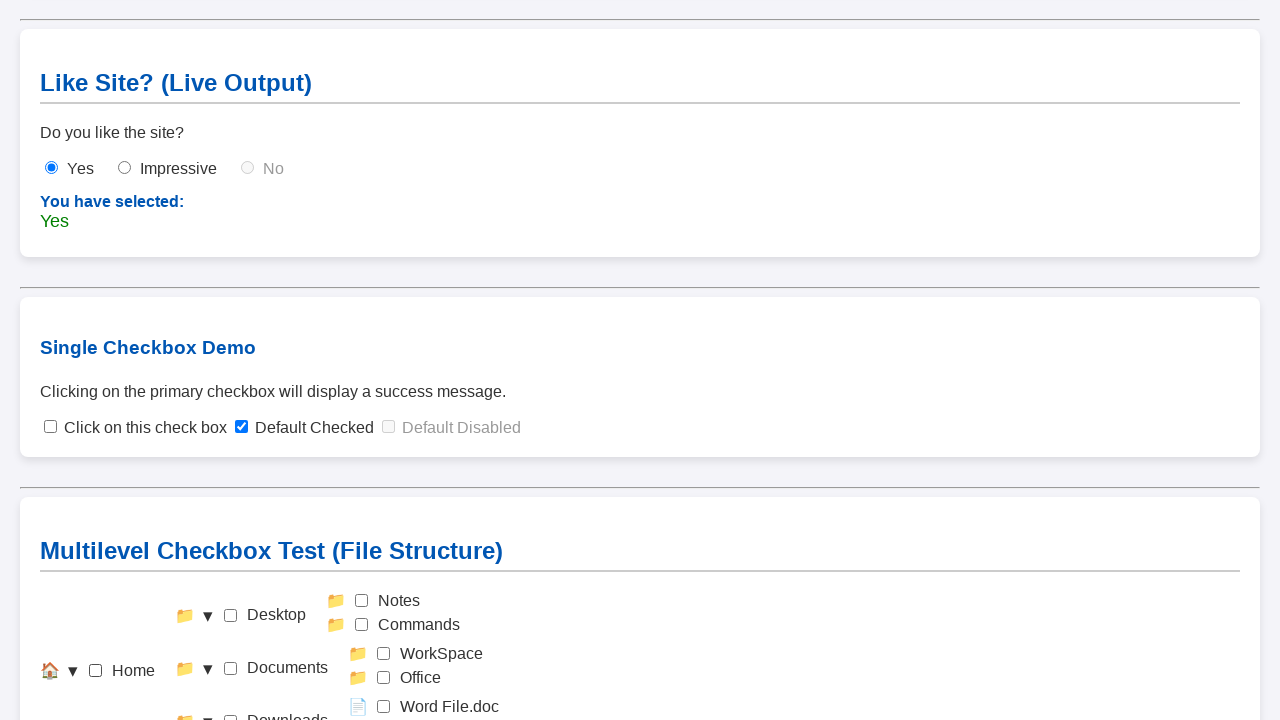

Waited for reset to complete
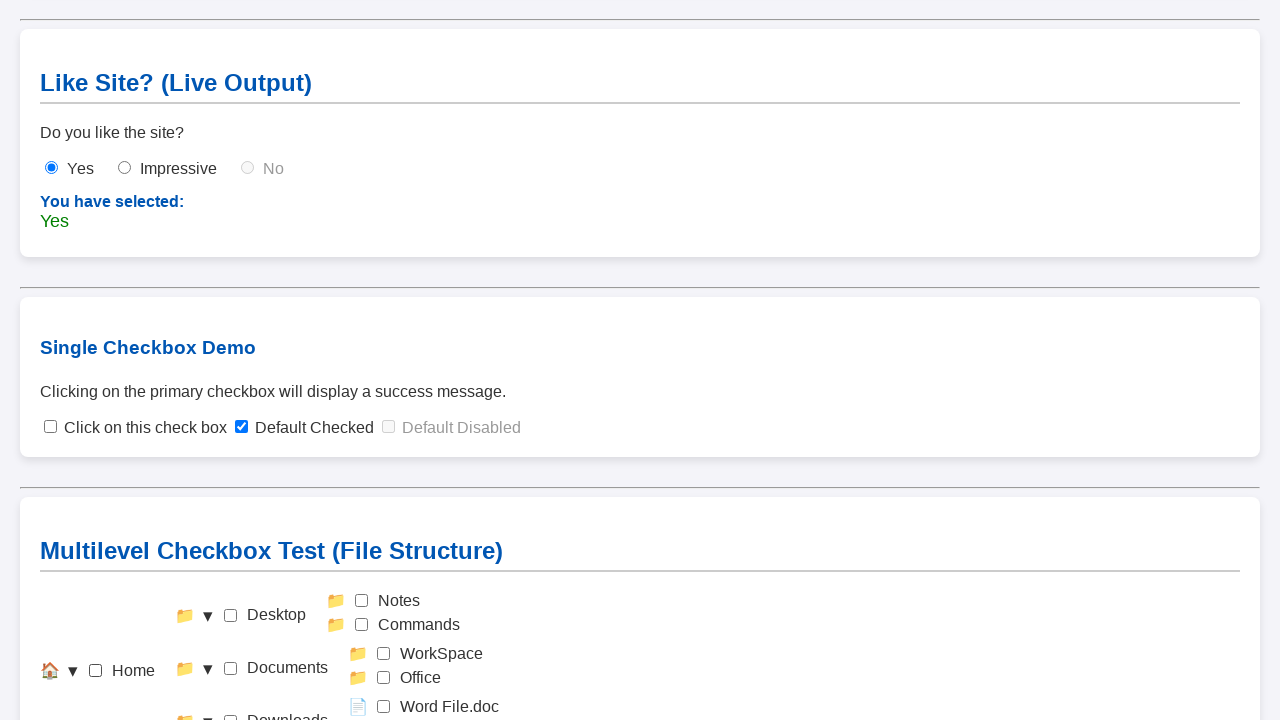

Clicked Level 3 'Notes' checkbox at (362, 601) on #check-notes
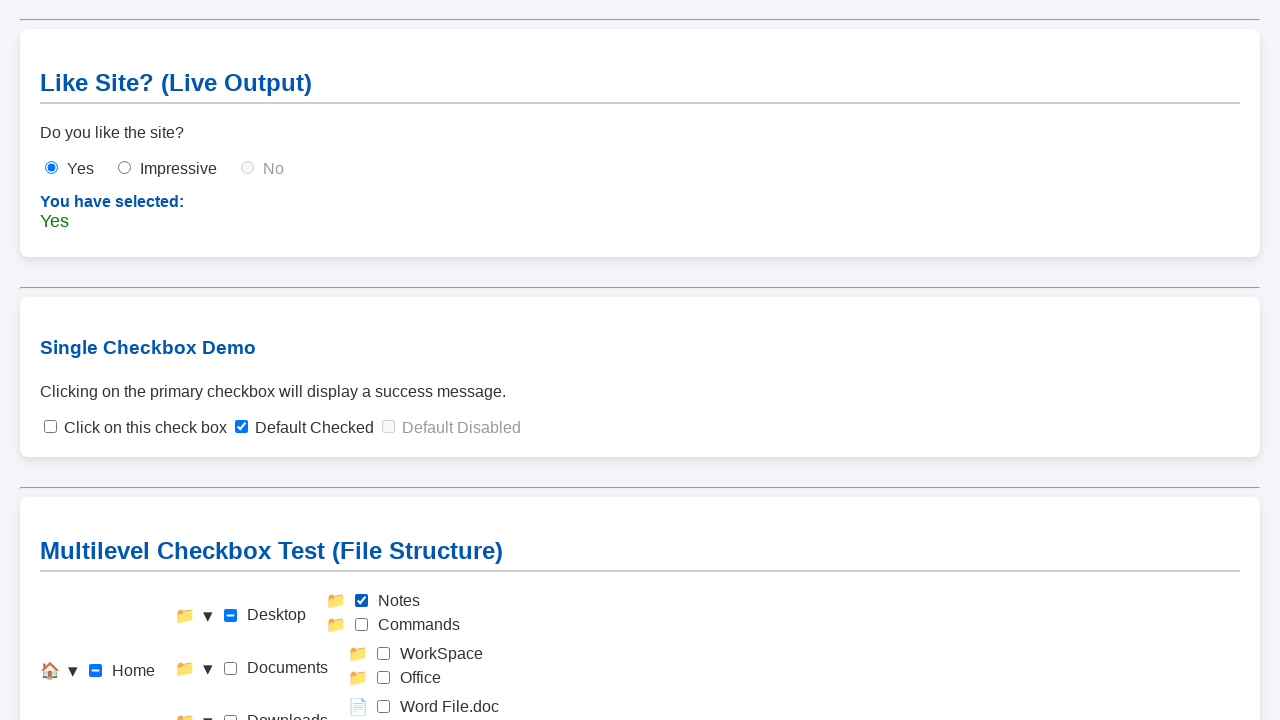

Waited for Notes selection to register
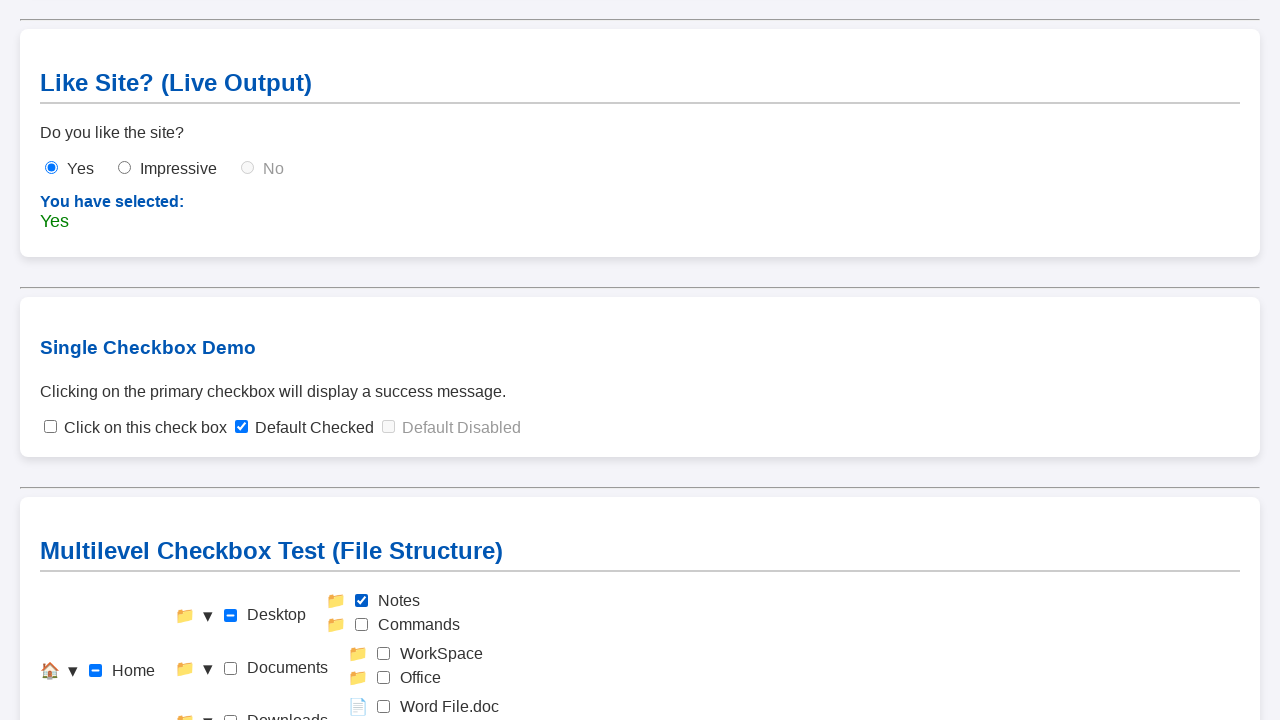

Verified checkbox output message displayed for Notes selection
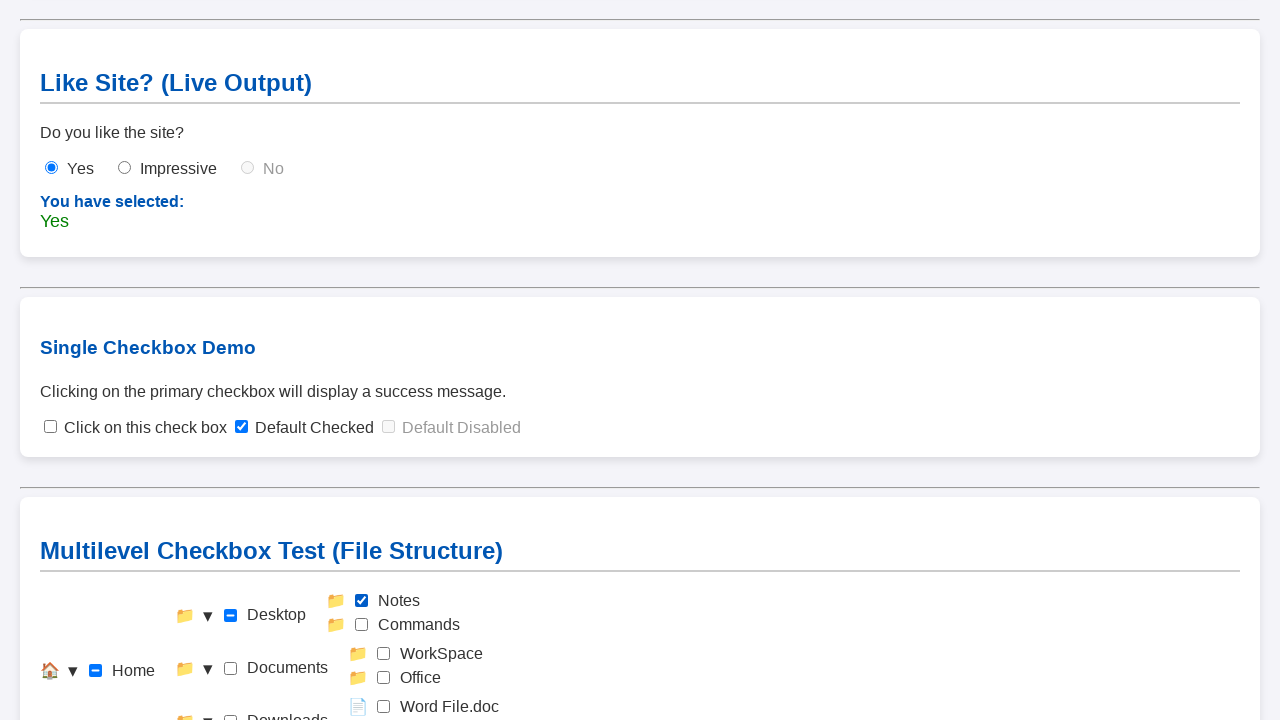

Clicked home checkbox to check it at (96, 671) on #check-home
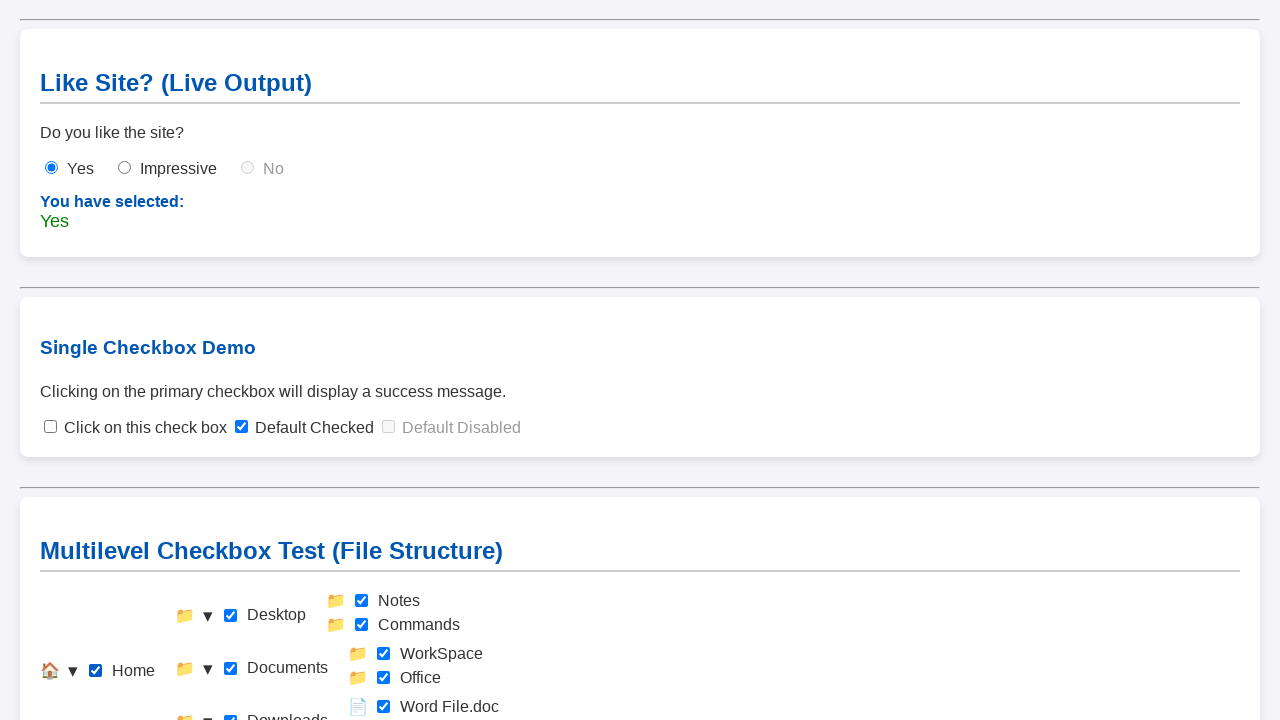

Clicked home checkbox to uncheck it (reset) at (96, 671) on #check-home
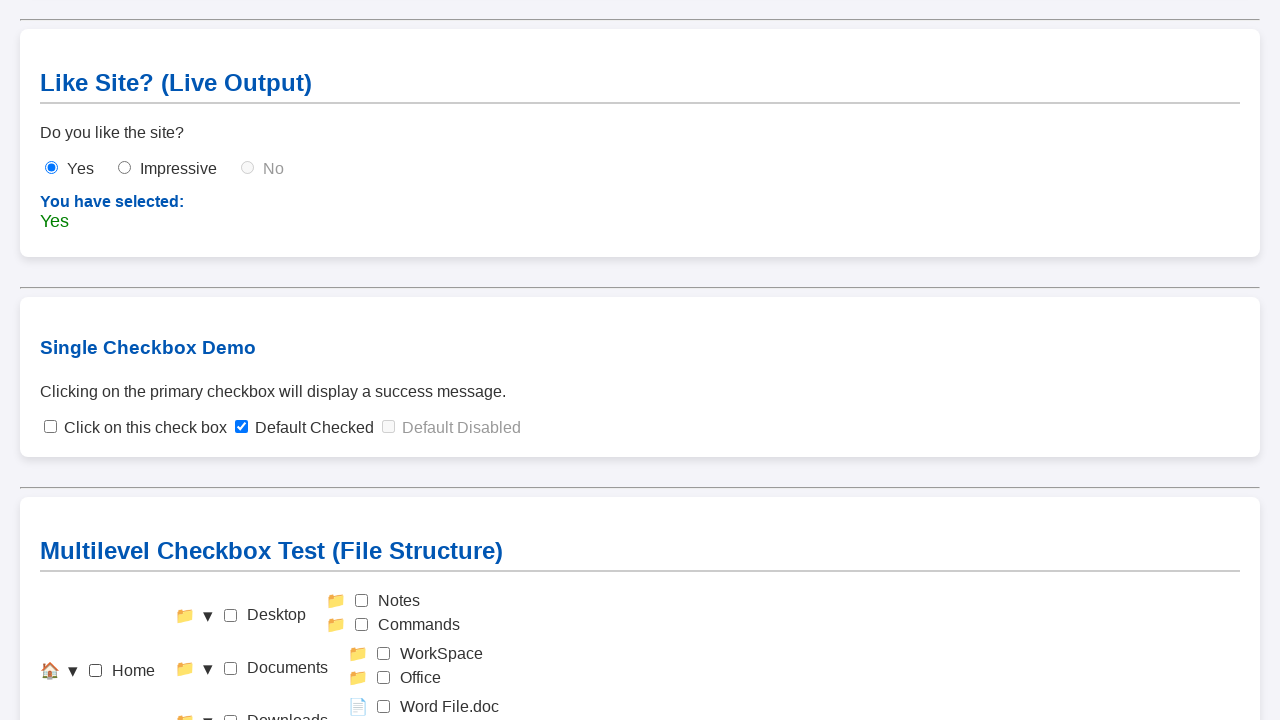

Waited for reset to complete
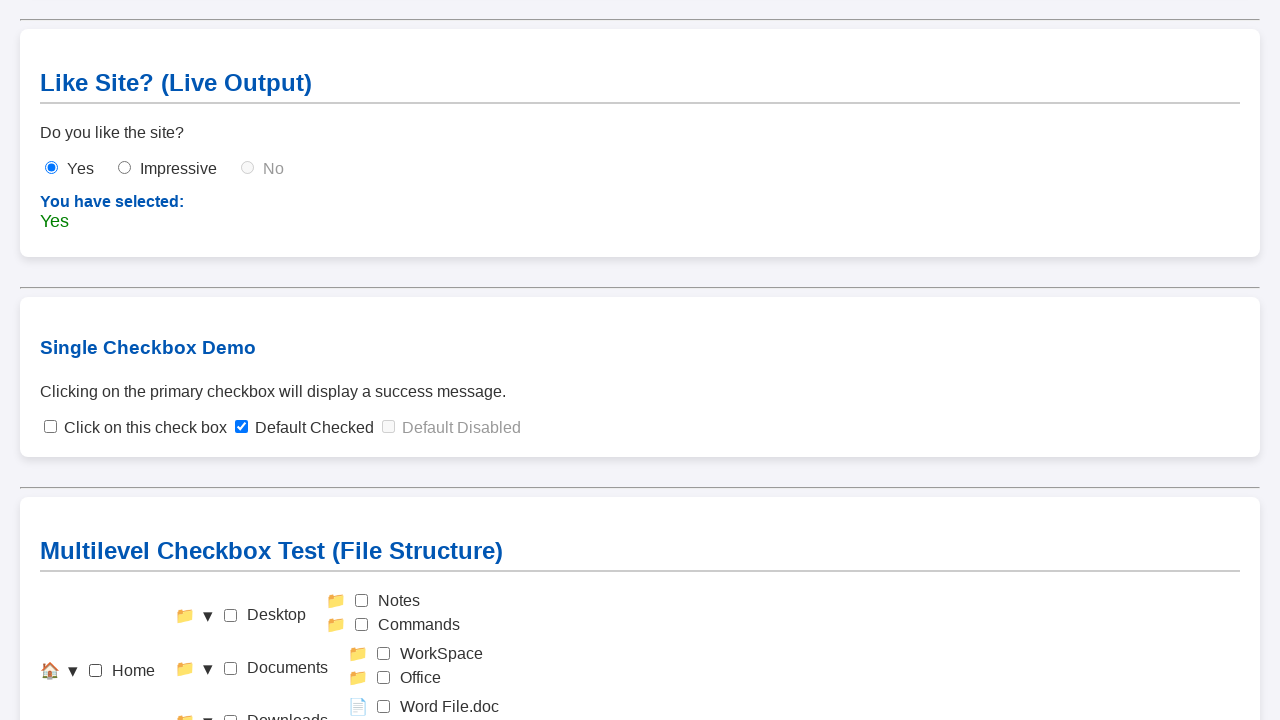

Clicked Level 3 'Commands' checkbox at (362, 625) on #check-commands
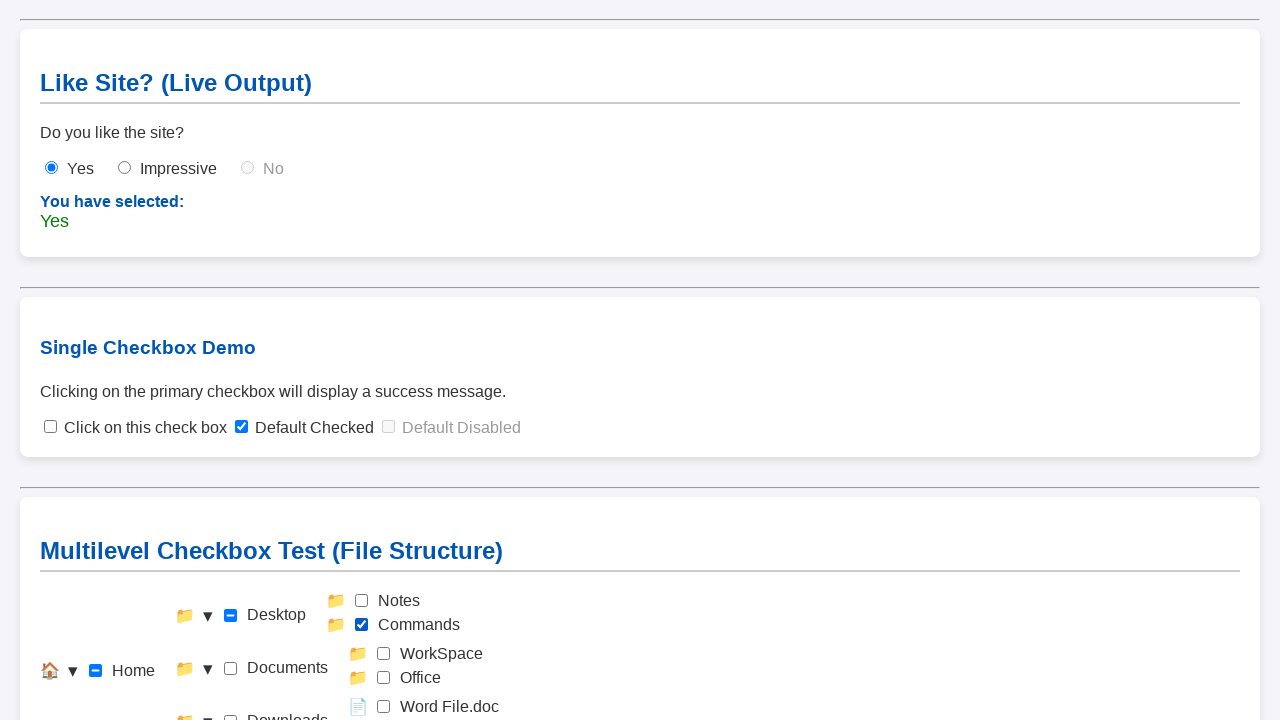

Waited for Commands selection to register
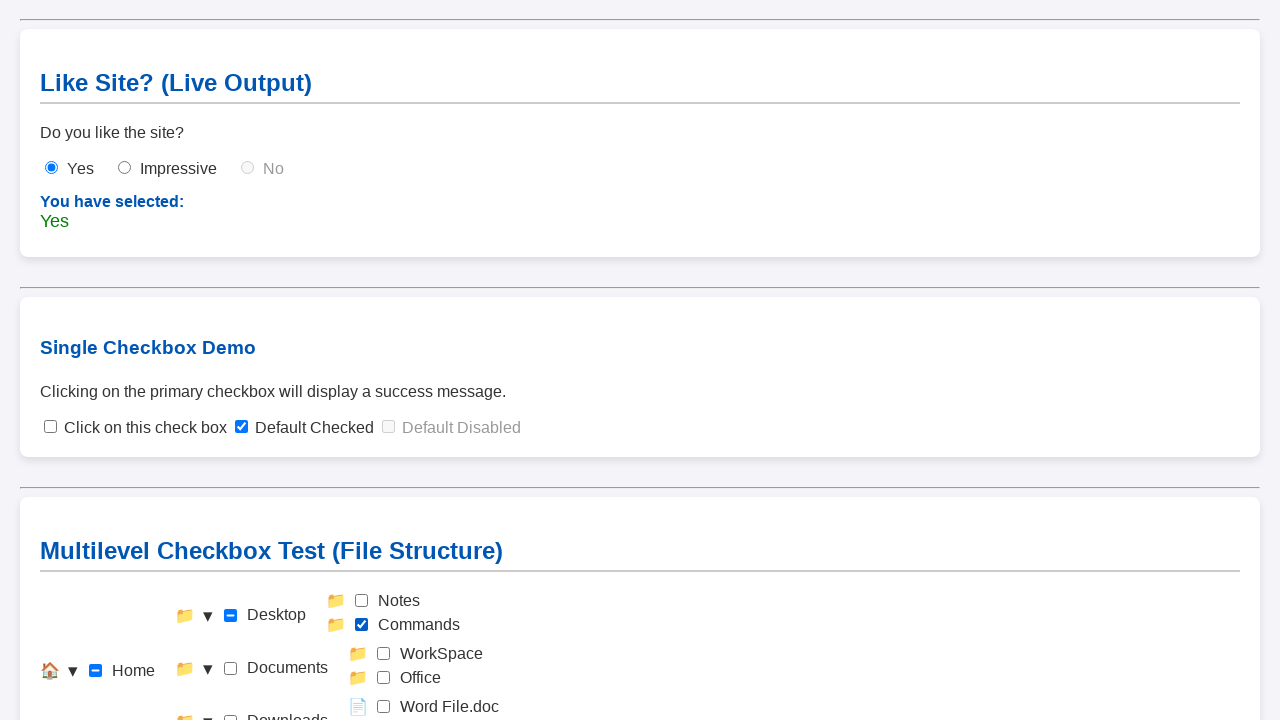

Clicked home checkbox to check it at (96, 671) on #check-home
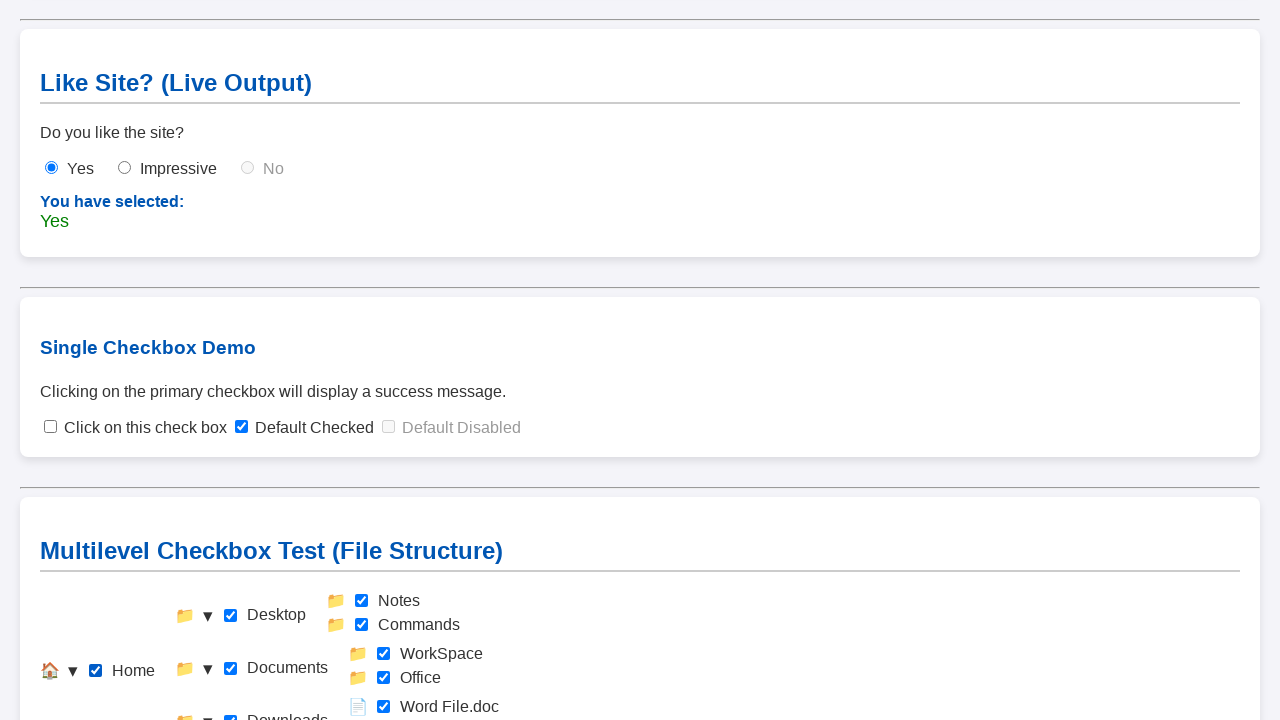

Clicked home checkbox to uncheck it (reset) at (96, 671) on #check-home
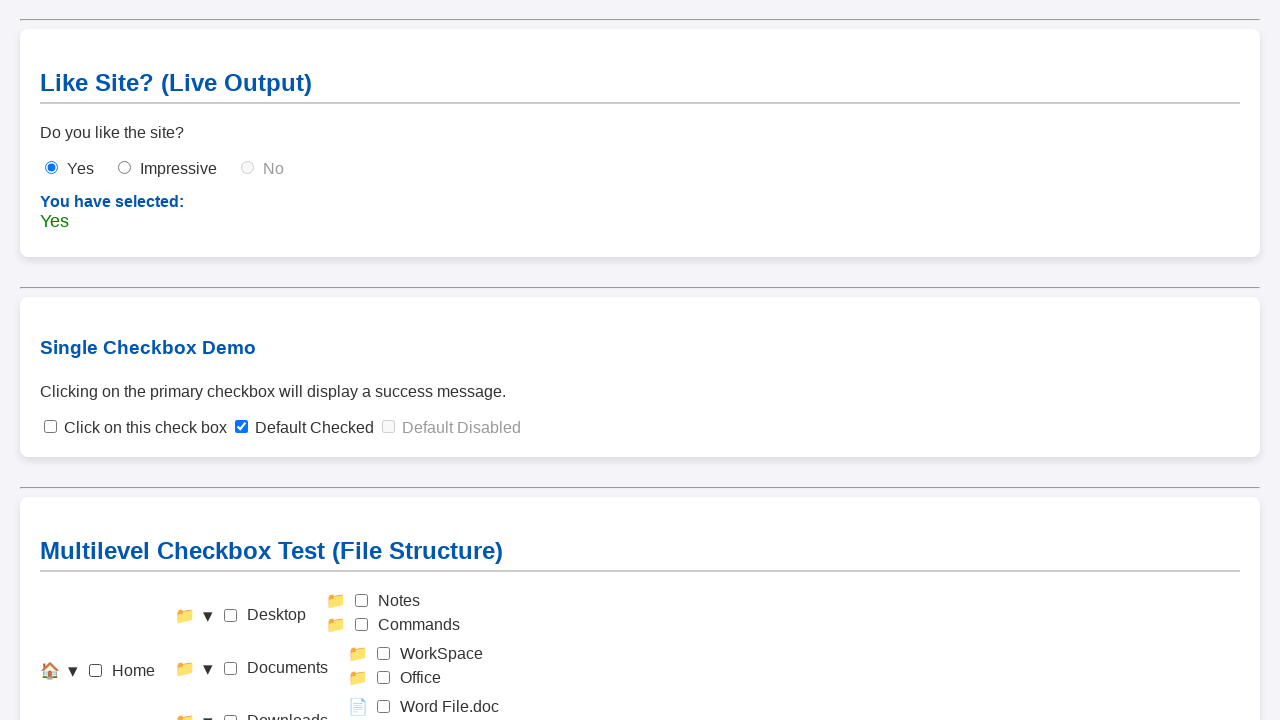

Waited for reset to complete
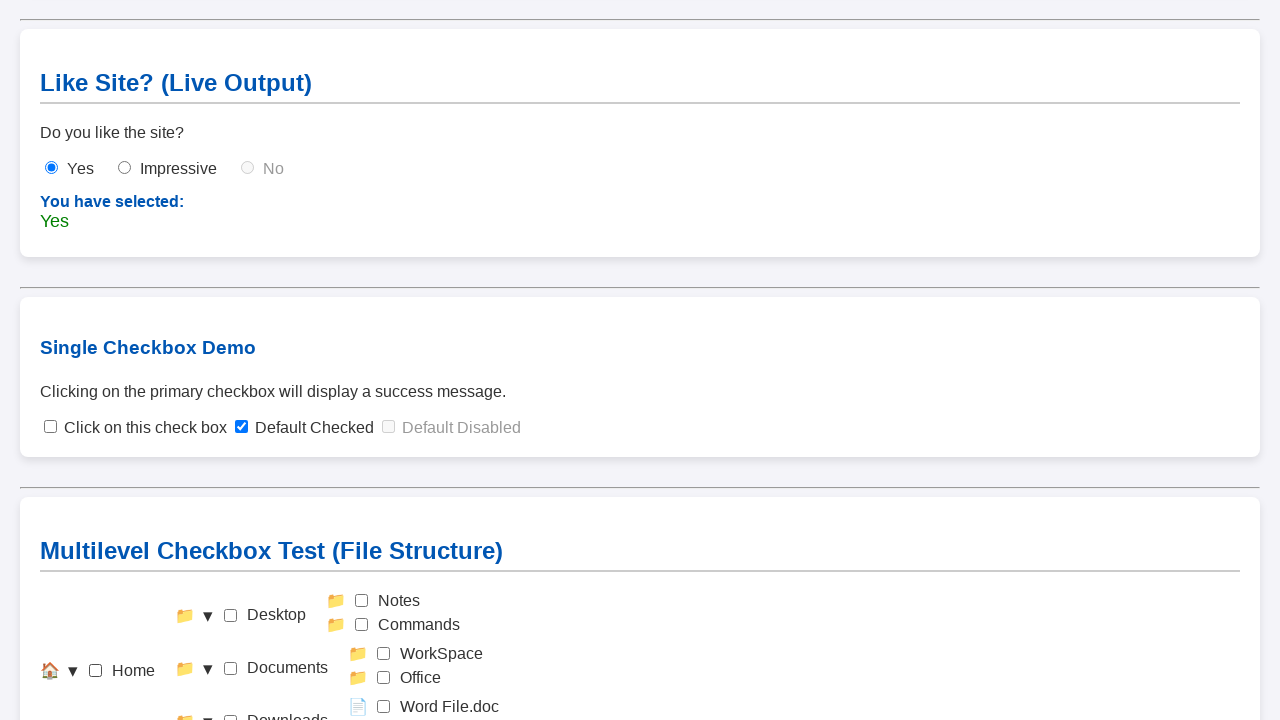

Clicked Level 3 'WorkSpace' checkbox at (384, 654) on #check-workspace
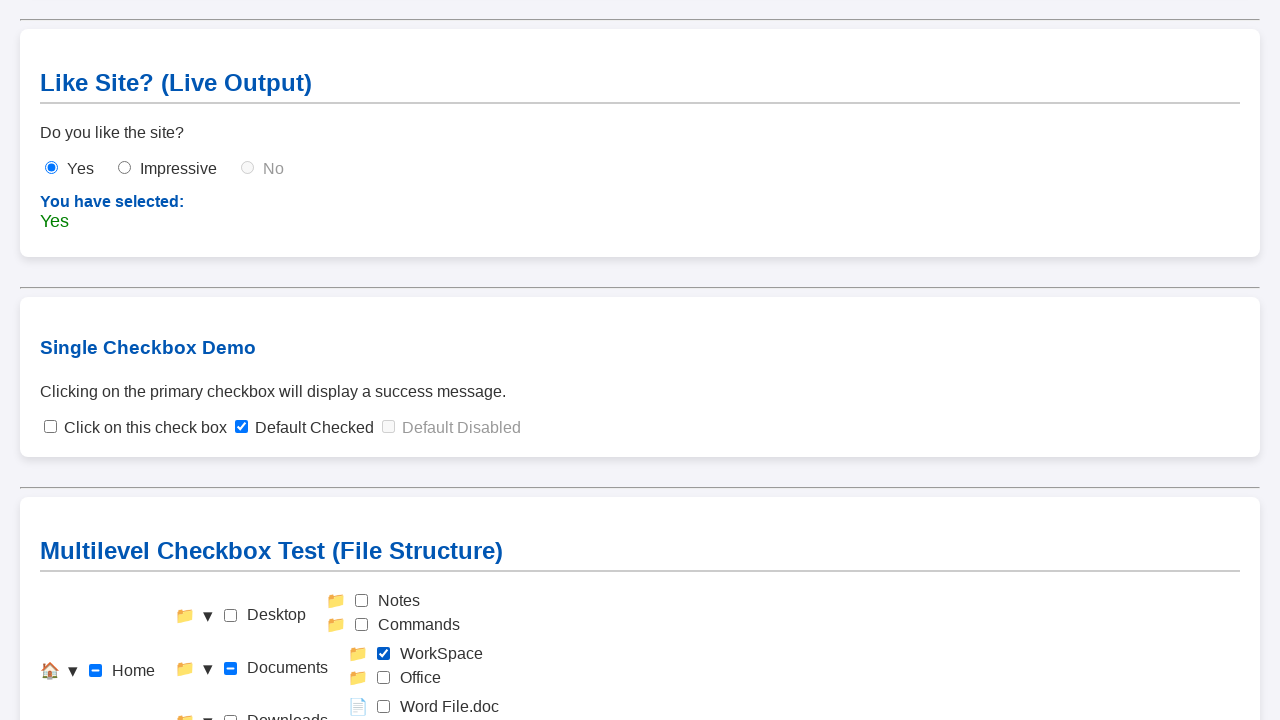

Waited for WorkSpace selection to register
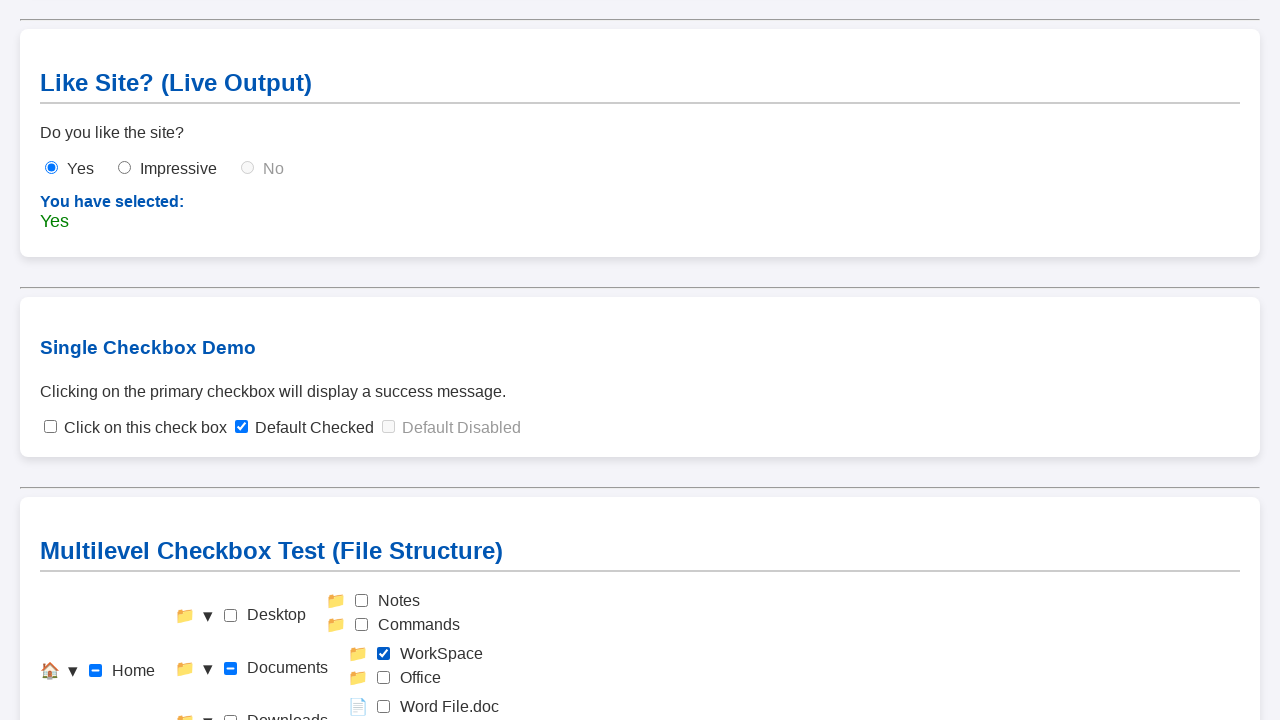

Clicked home checkbox to check it at (96, 671) on #check-home
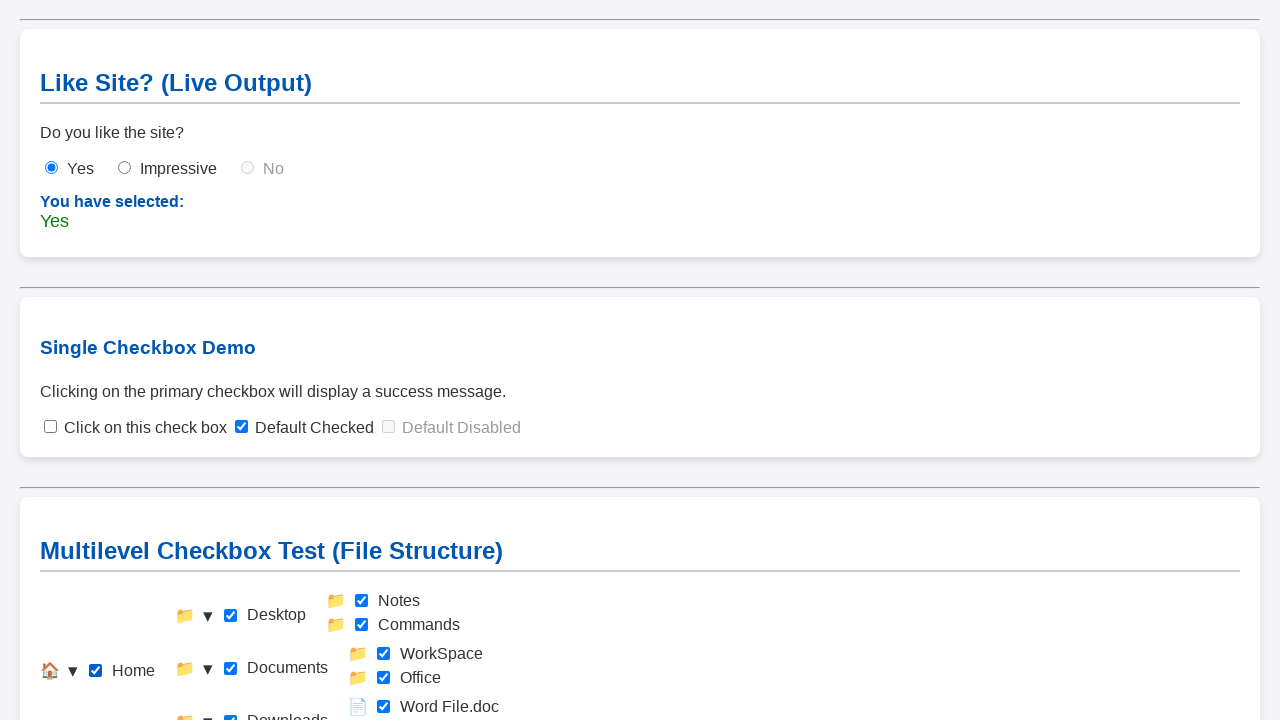

Clicked home checkbox to uncheck it (reset) at (96, 671) on #check-home
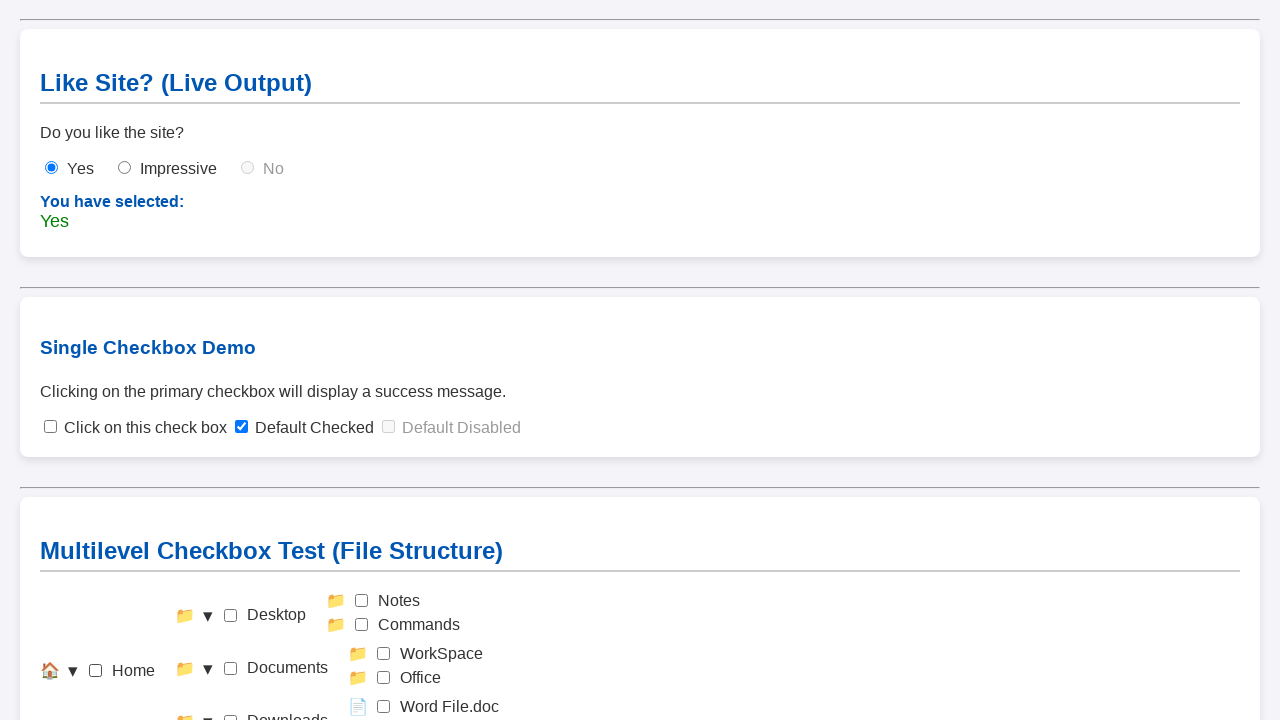

Waited for reset to complete
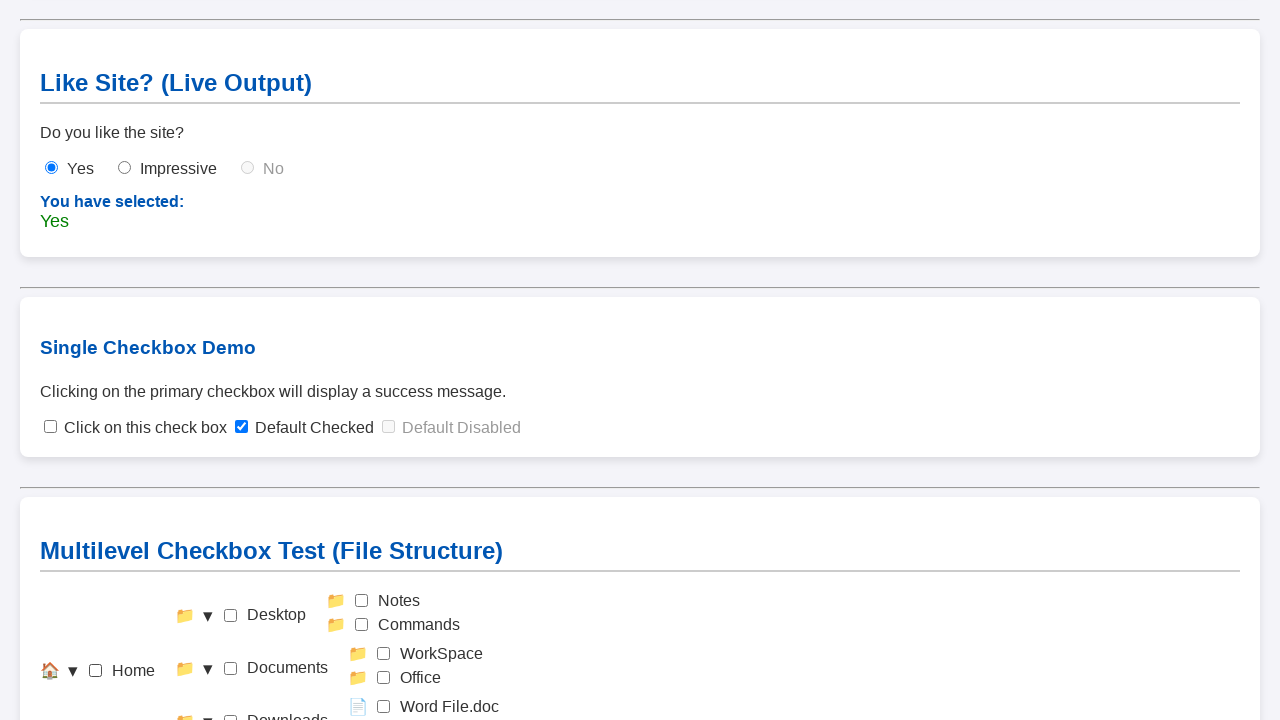

Clicked Level 3 'Office' checkbox at (384, 678) on #check-office
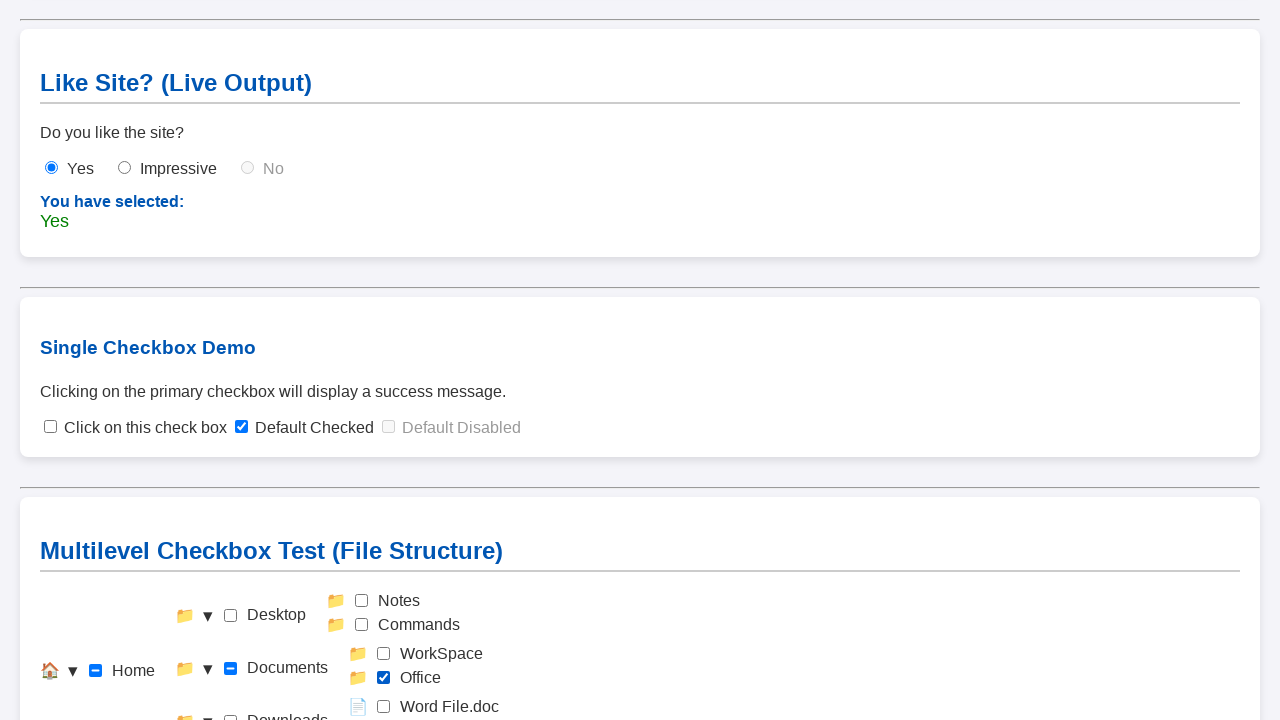

Waited for Office selection to register
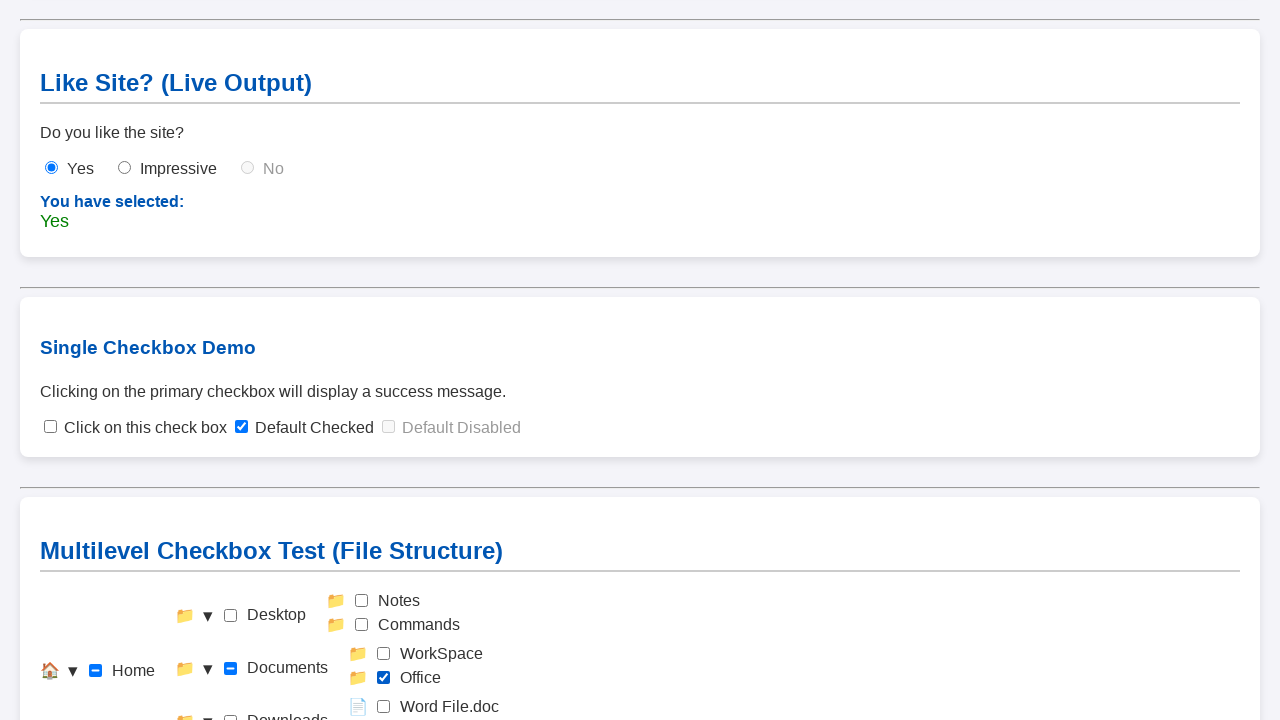

Clicked home checkbox to check it at (96, 671) on #check-home
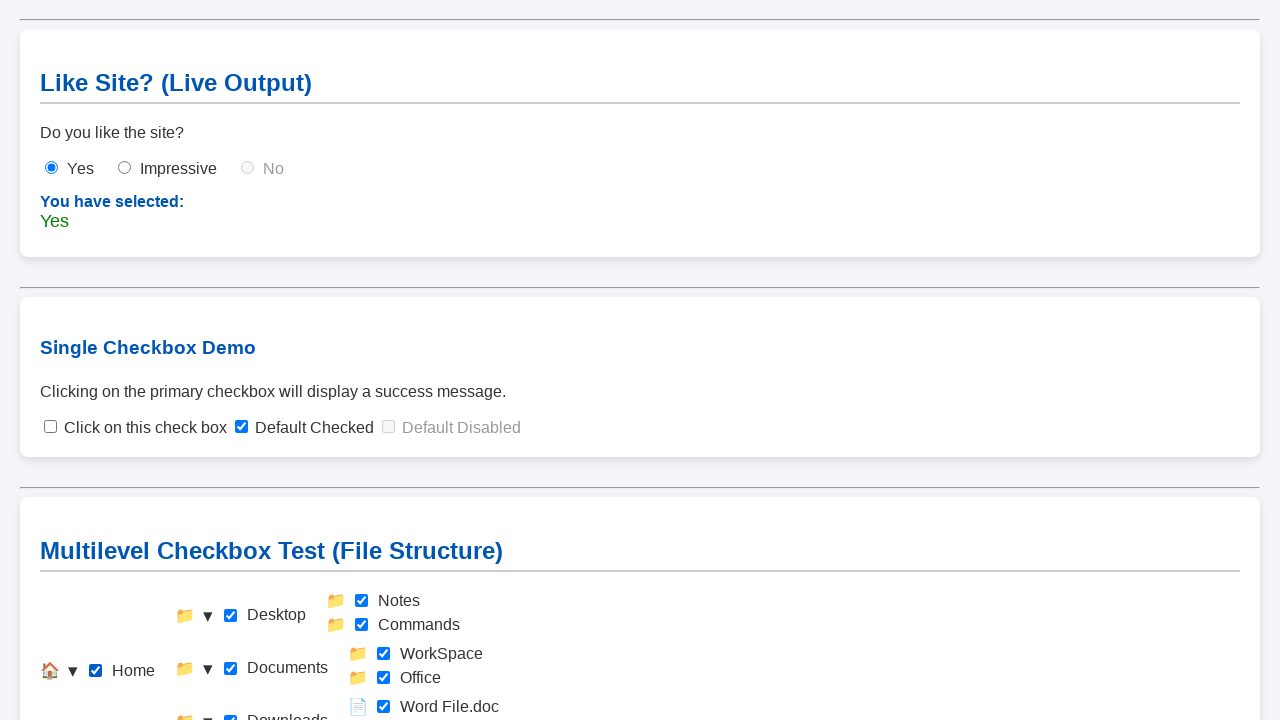

Clicked home checkbox to uncheck it (reset) at (96, 671) on #check-home
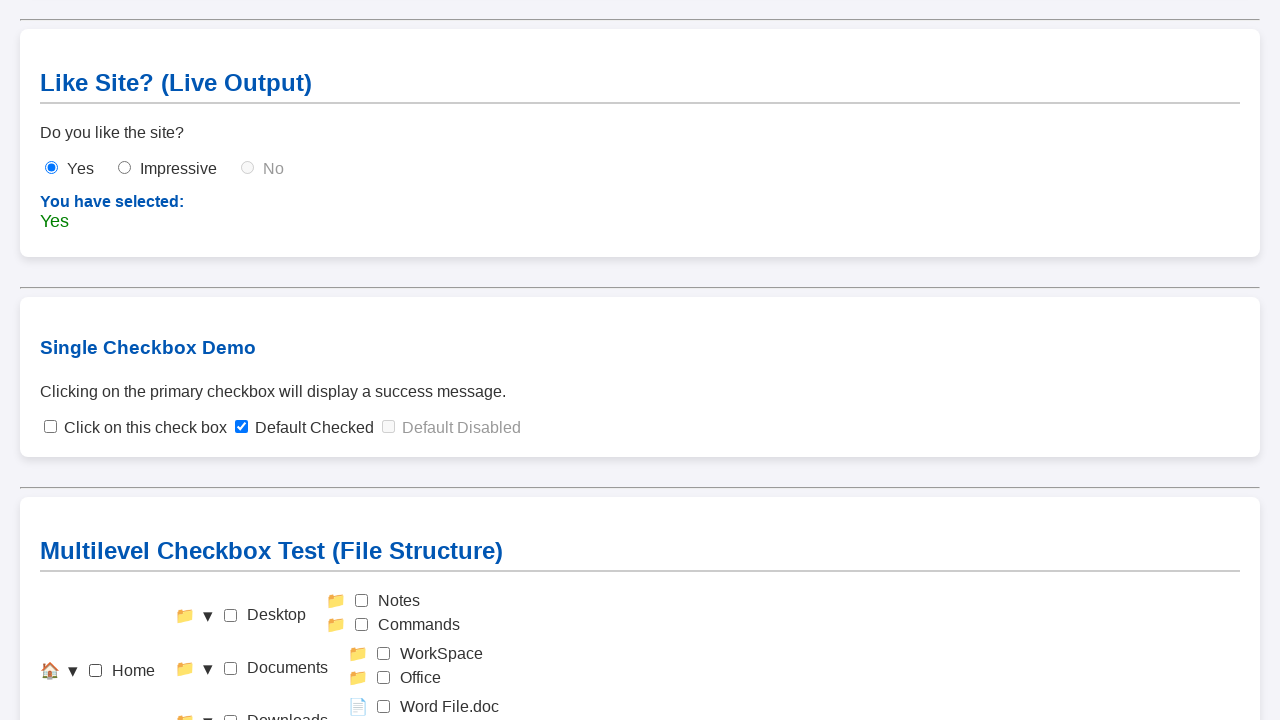

Waited for reset to complete
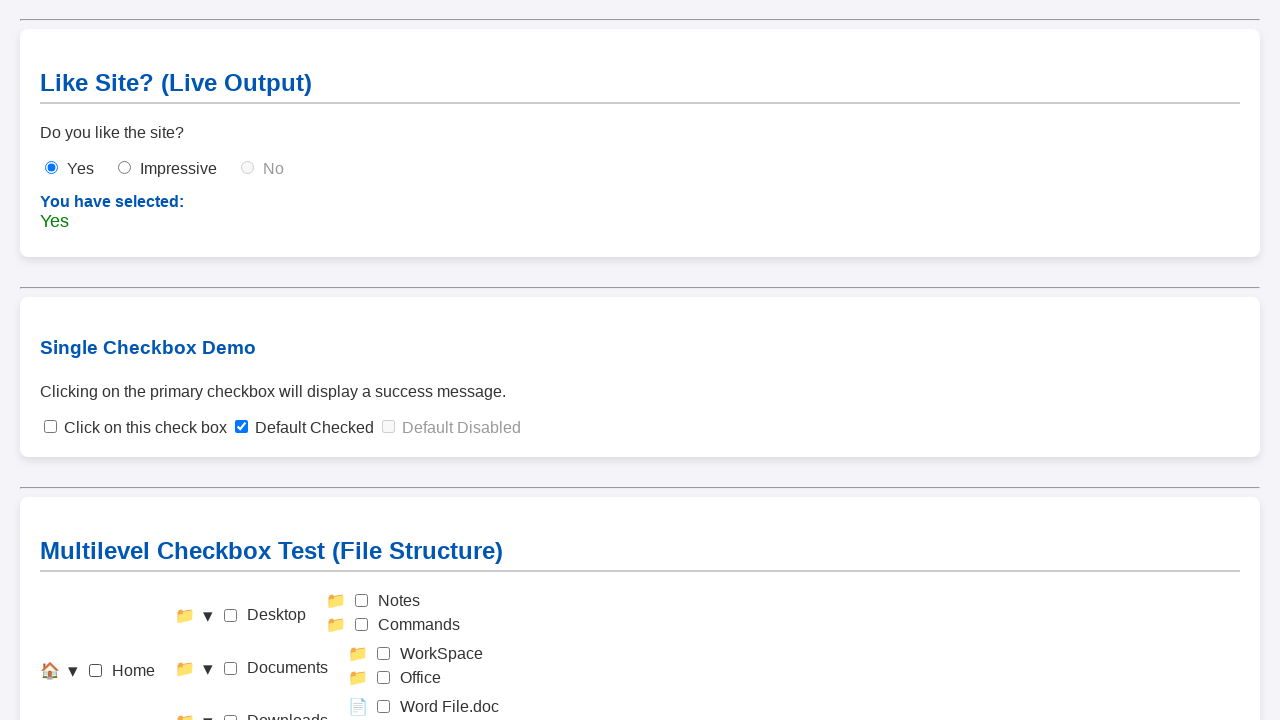

Clicked Level 3 'Word File.doc' checkbox at (384, 707) on #check-wordfile
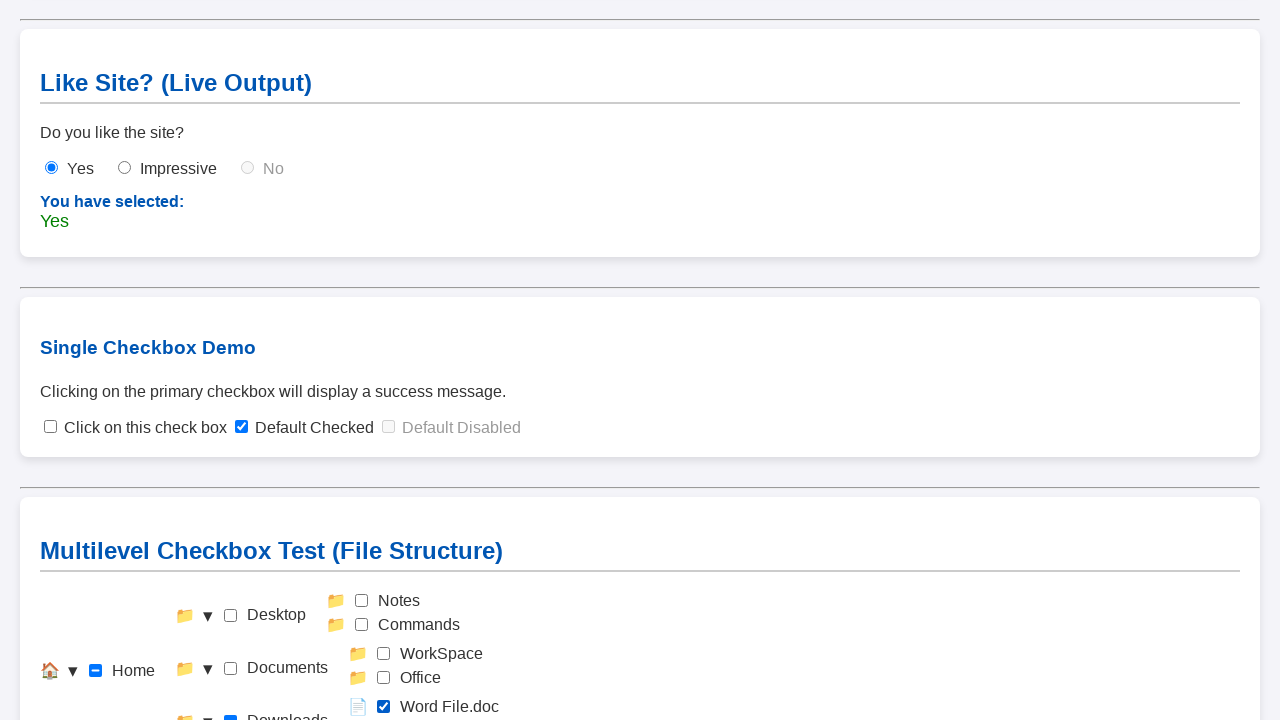

Waited for Word File.doc selection to register
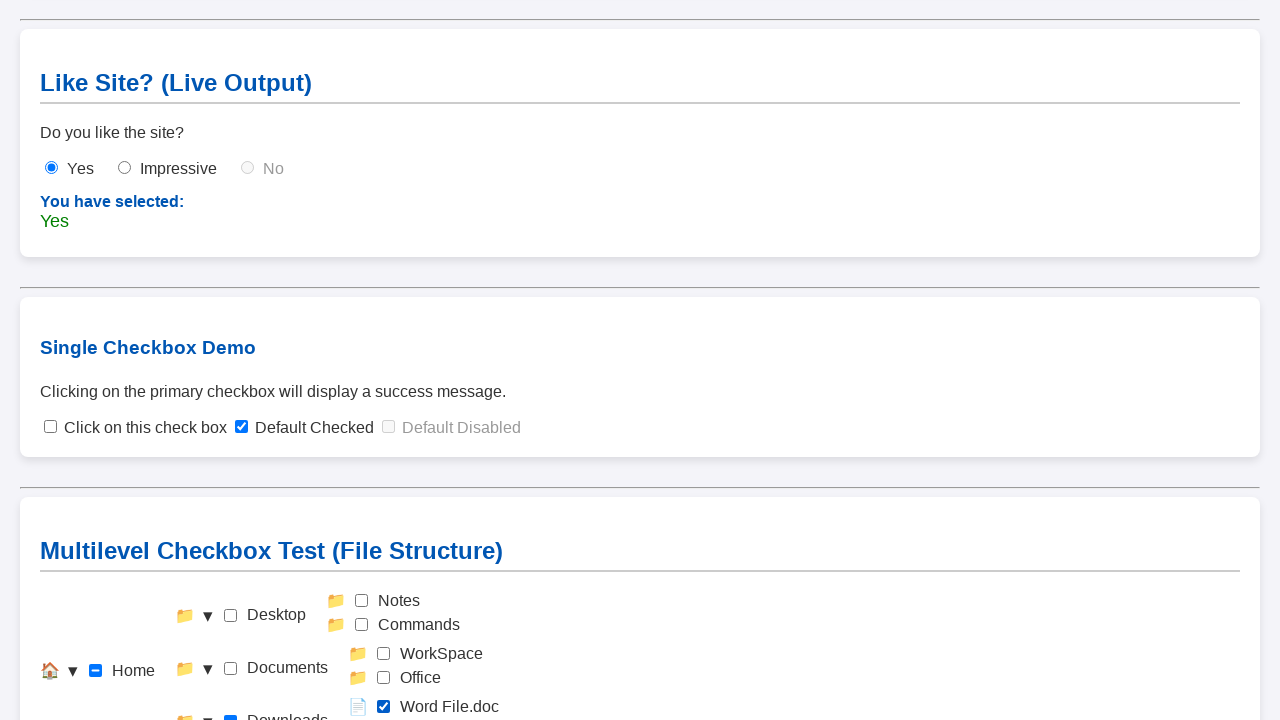

Clicked home checkbox to check it at (96, 671) on #check-home
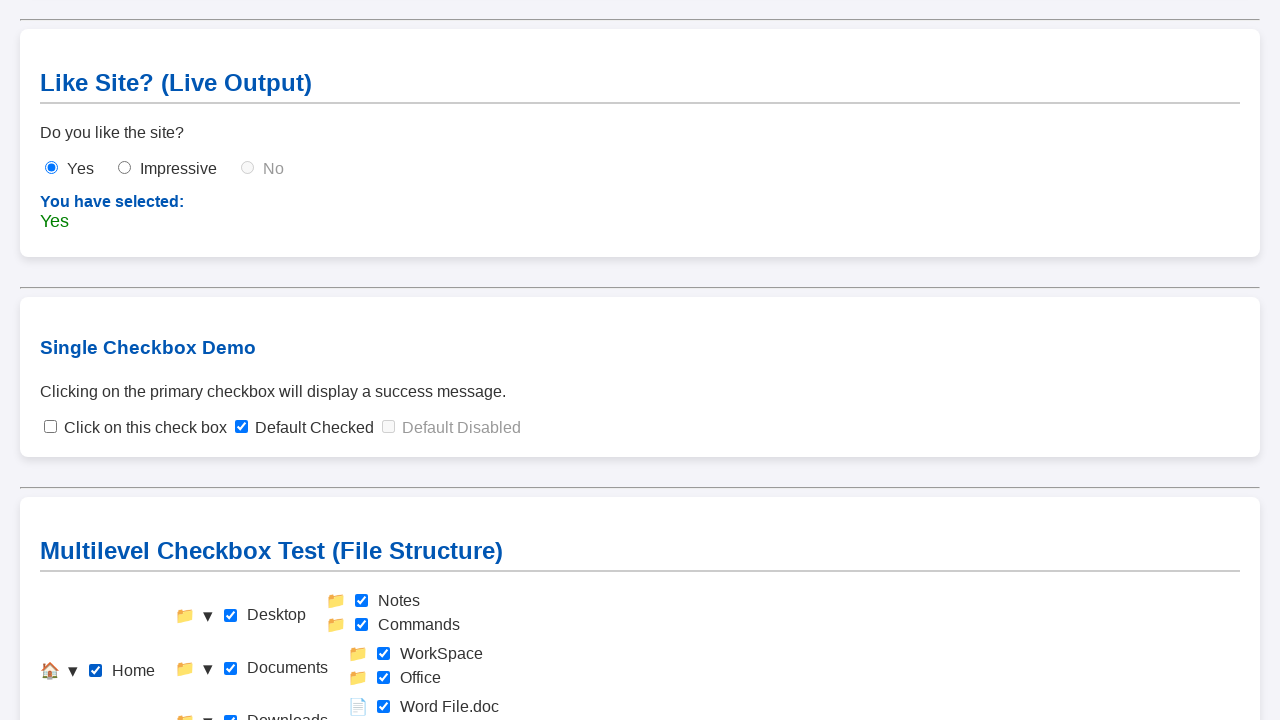

Clicked home checkbox to uncheck it (reset) at (96, 671) on #check-home
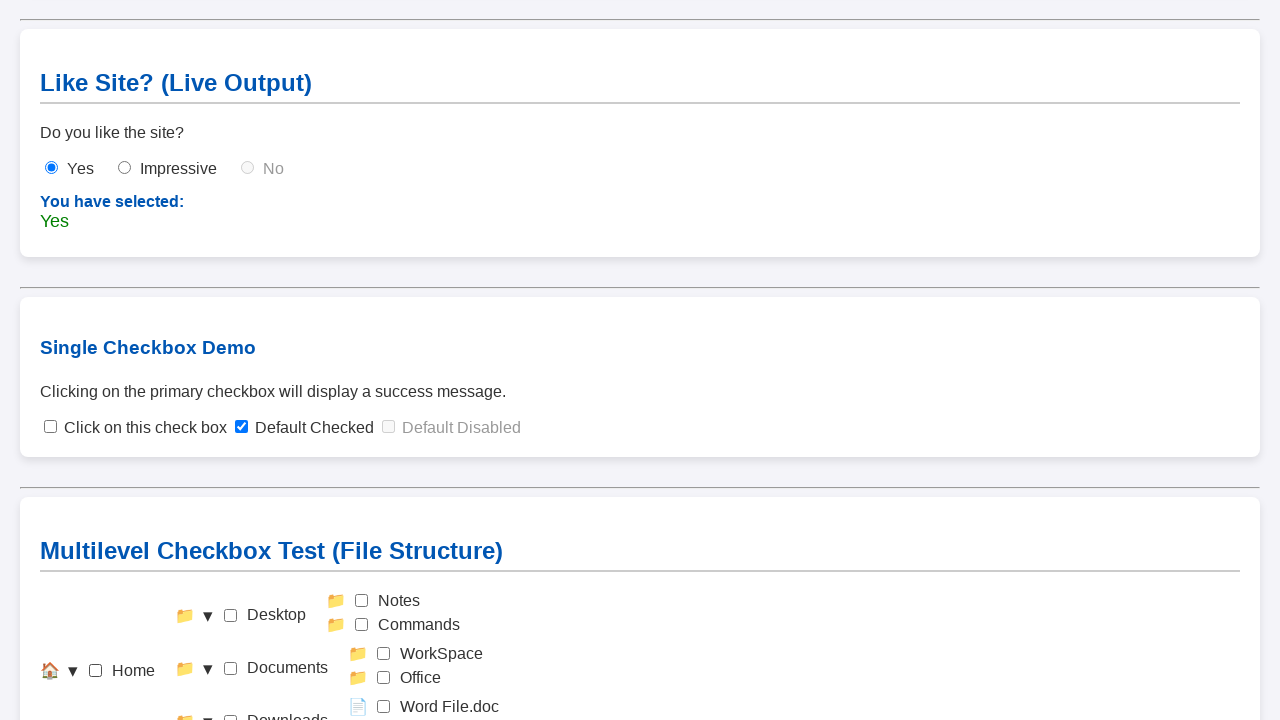

Waited for reset to complete
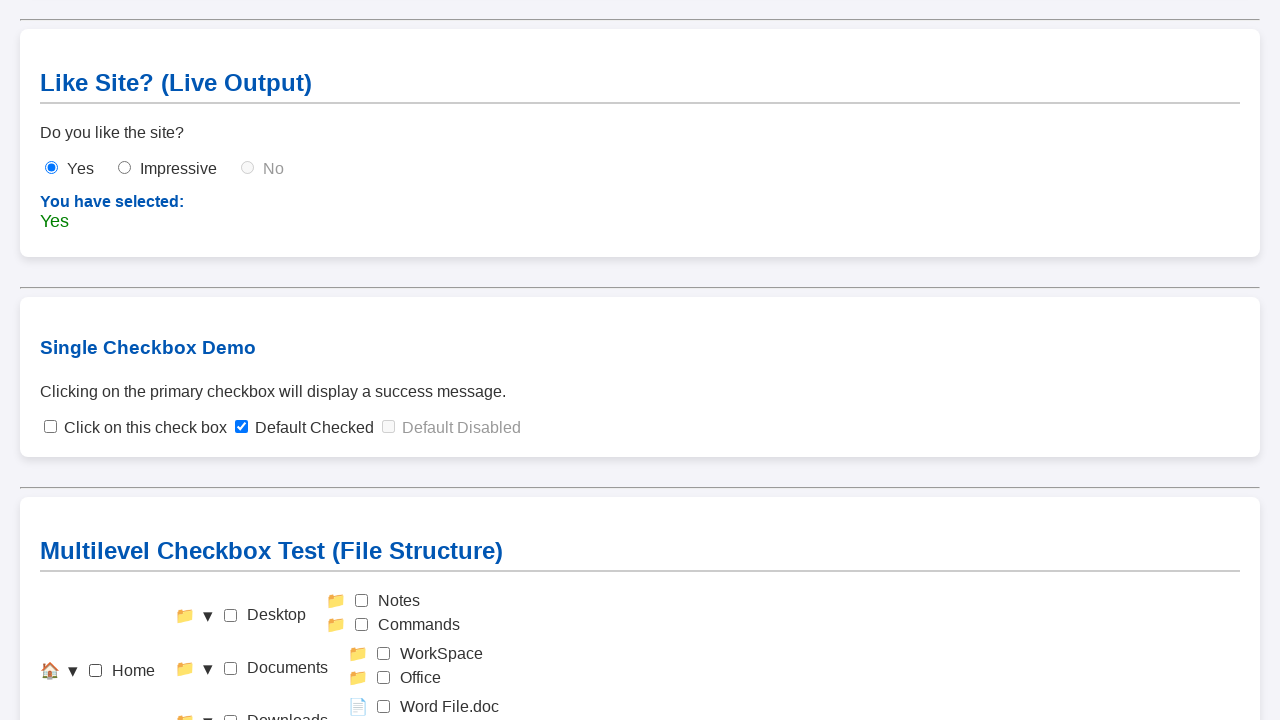

Clicked Level 3 'Excel File.doc' checkbox at (384, 613) on #check-excelfile
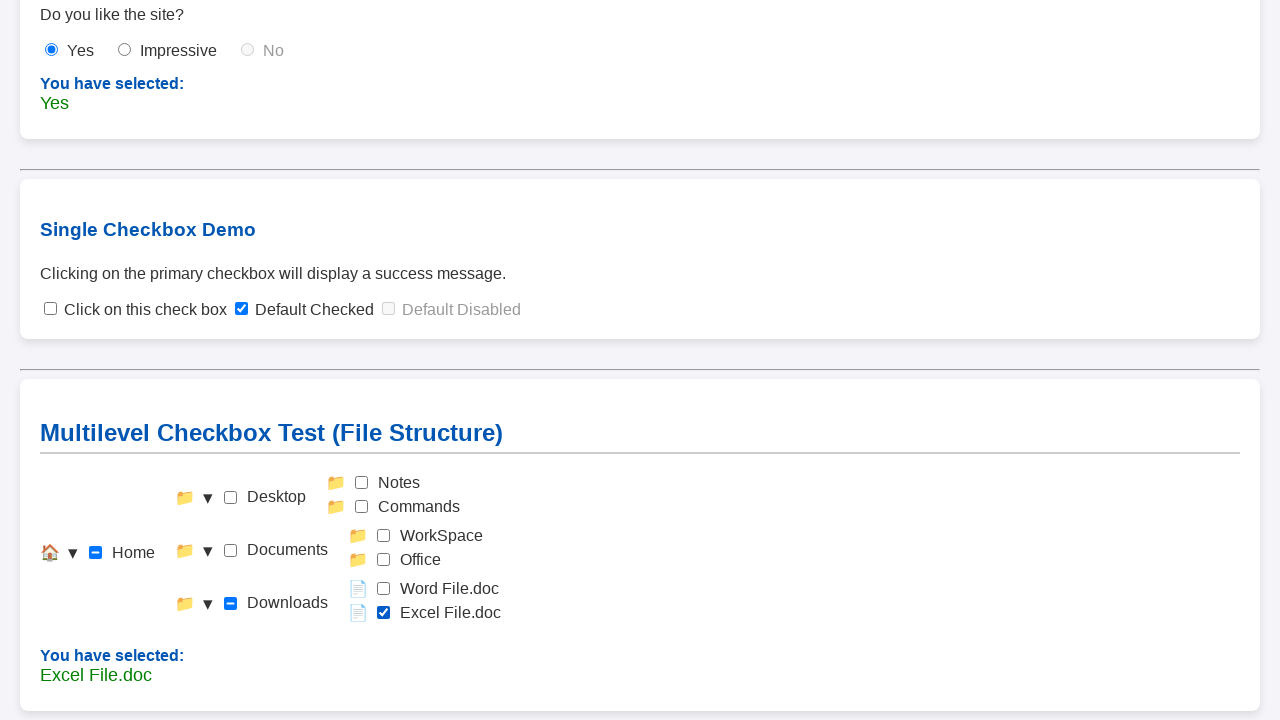

Waited for Excel File.doc selection to register
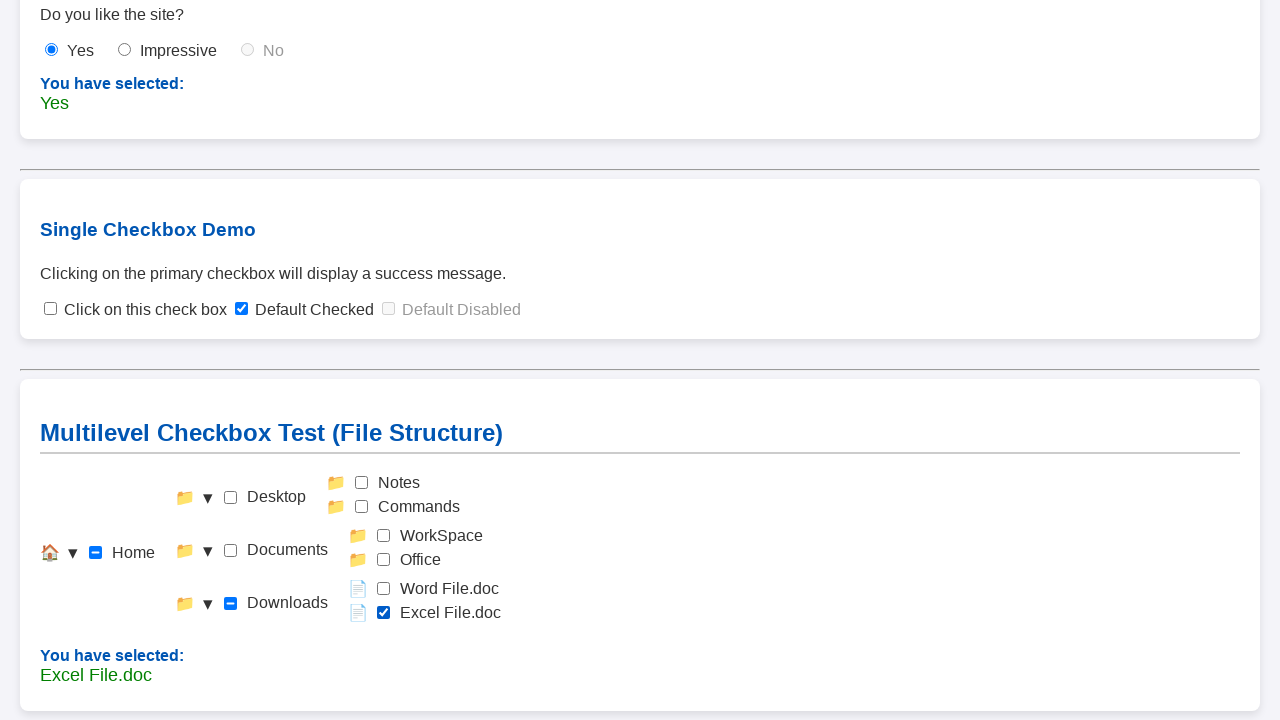

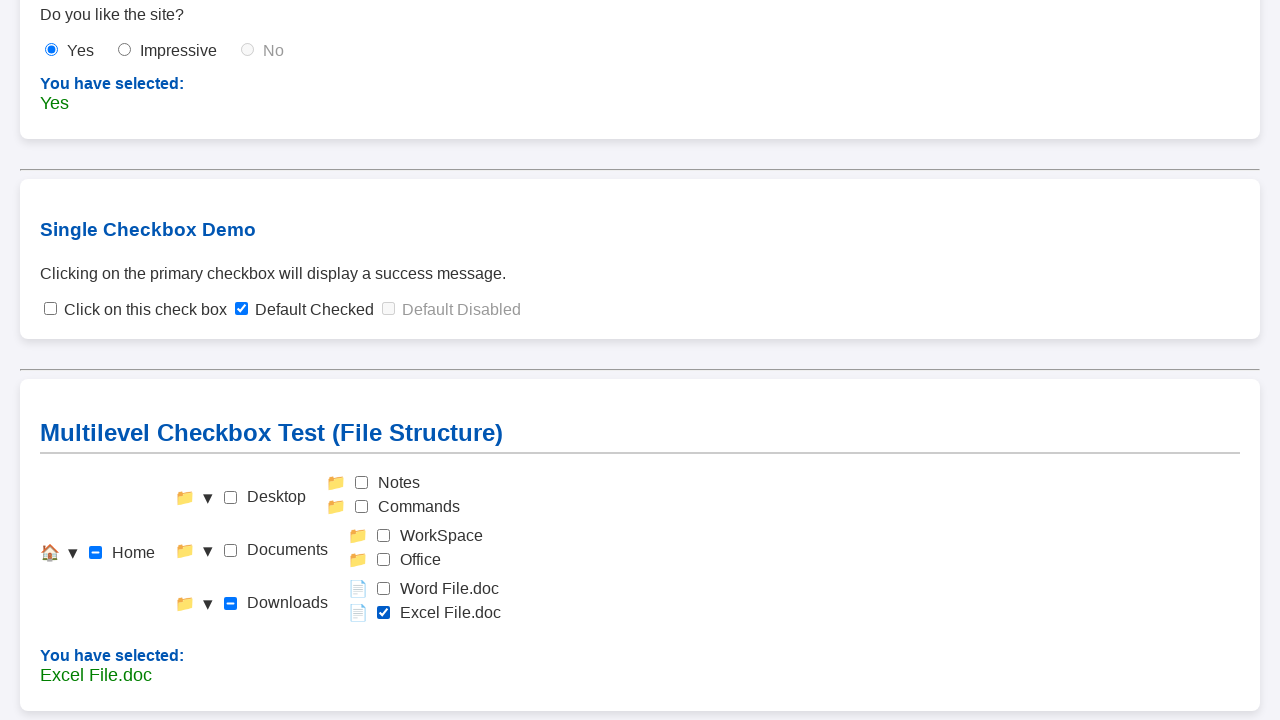